Tests that valid product IDs (1-15) load correctly by checking the Add to Cart button is visible and the product is not undefined

Starting URL: https://demoblaze.com/prod.html?idp_=1

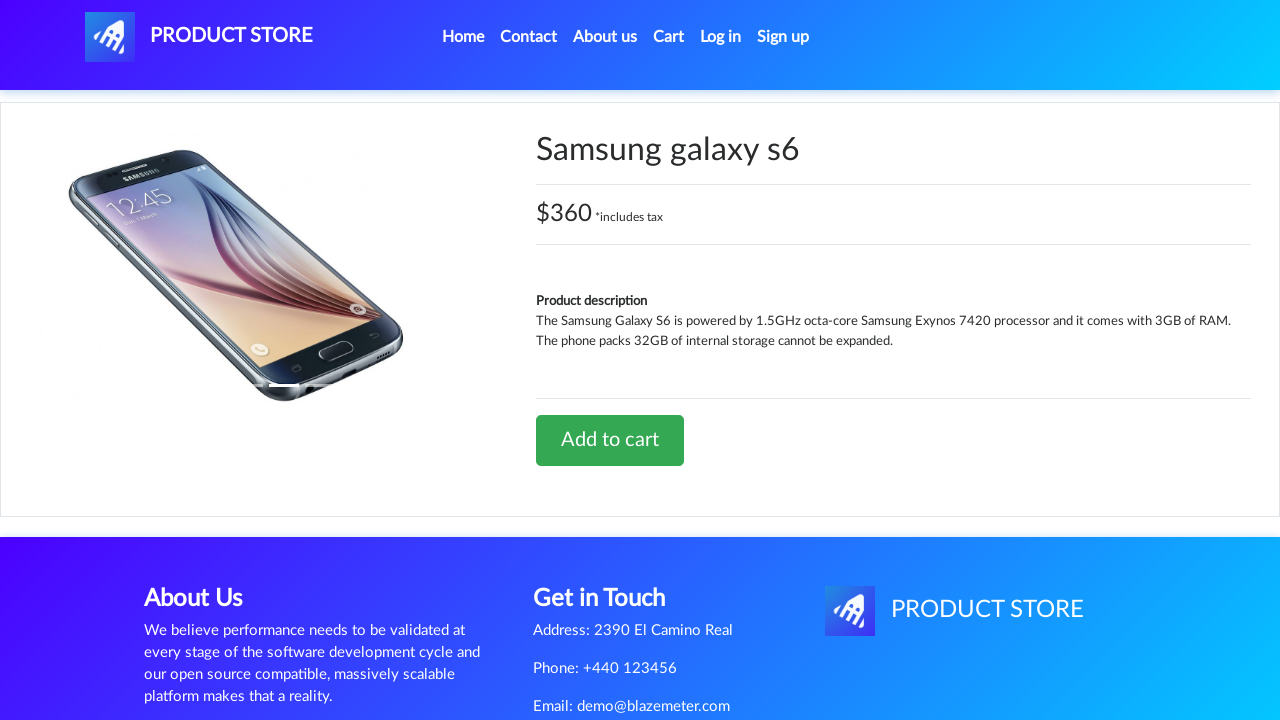

Navigated to product 1 at https://demoblaze.com/prod.html?idp_=1
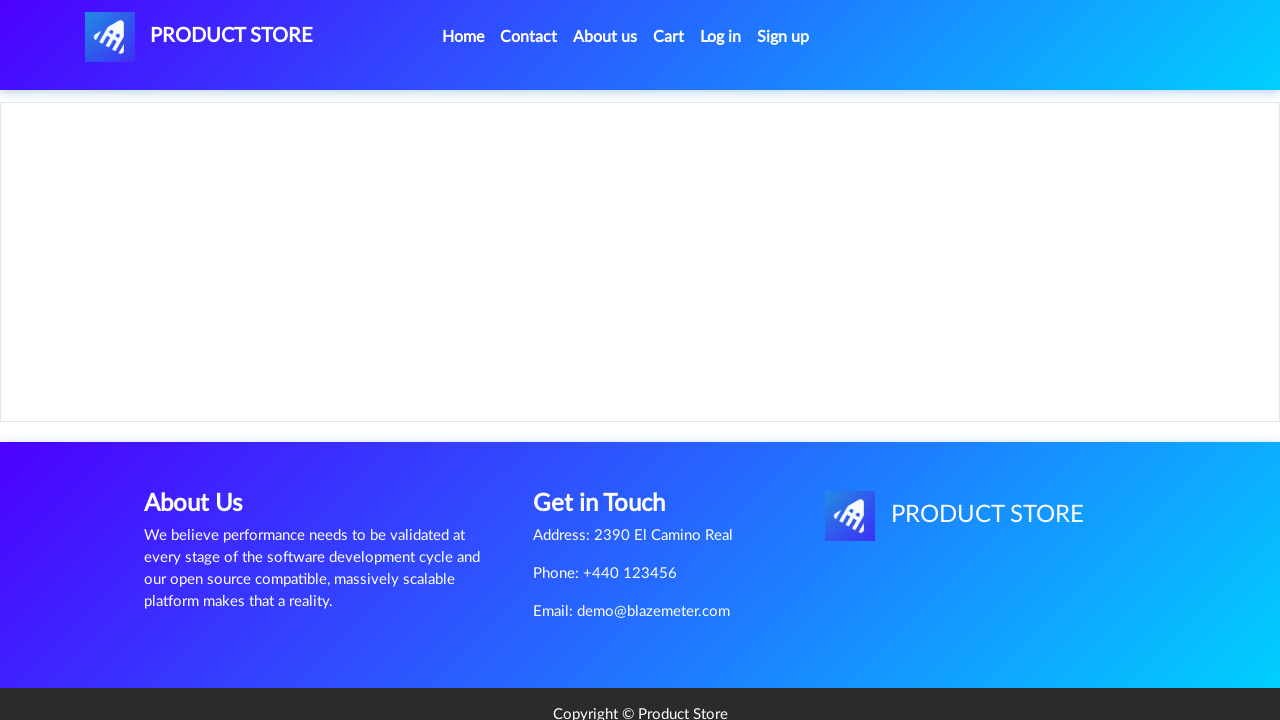

Add to Cart button is visible for product 1
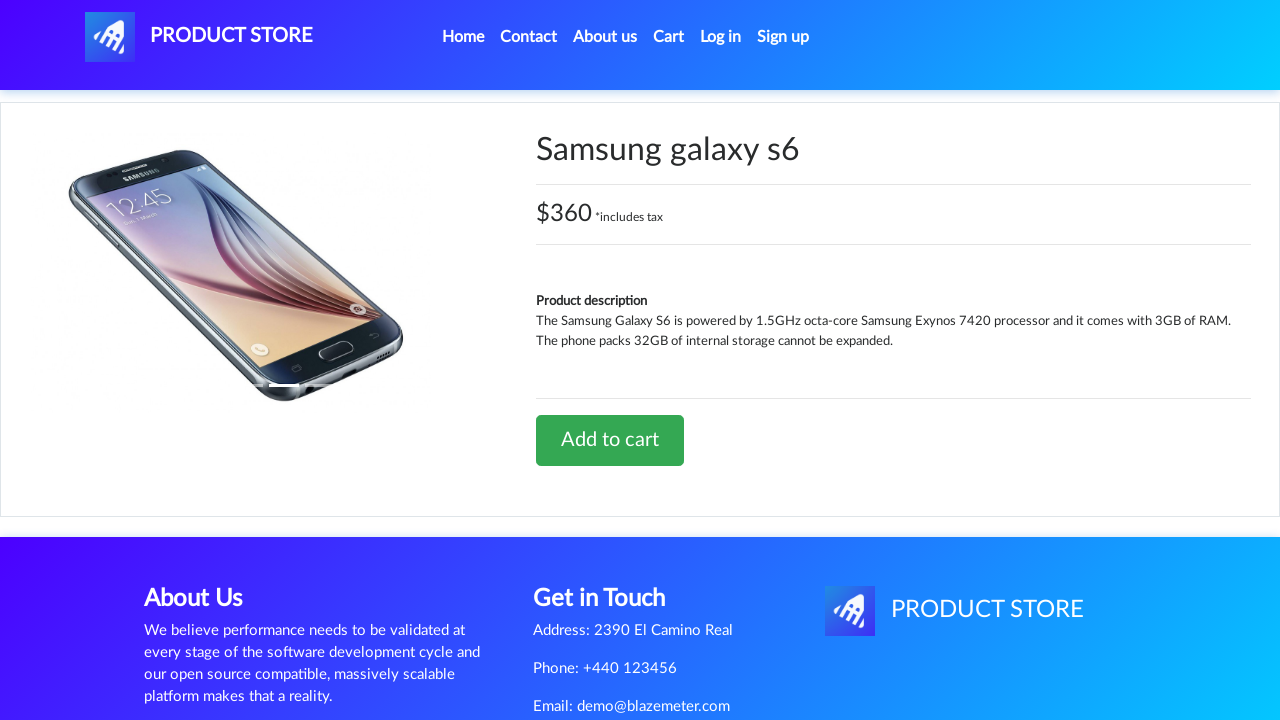

Checked for undefined product heading - count: 0
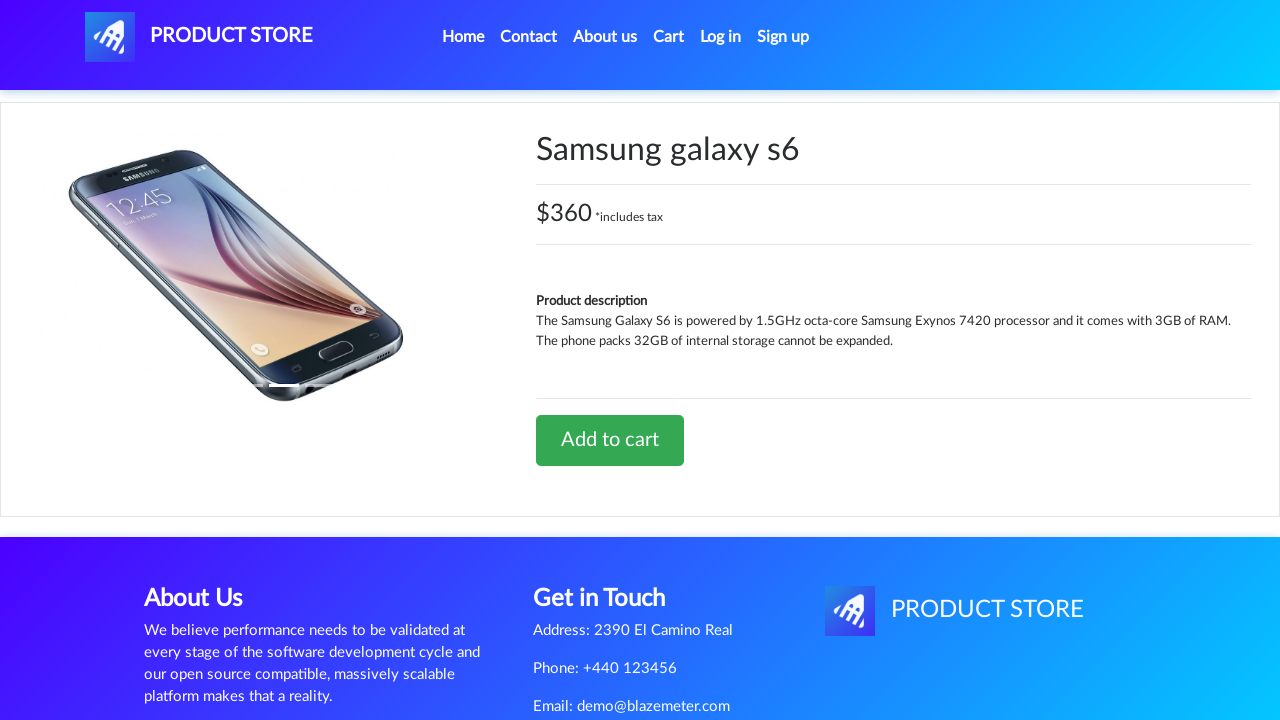

Assertion passed: Product 1 is defined and valid
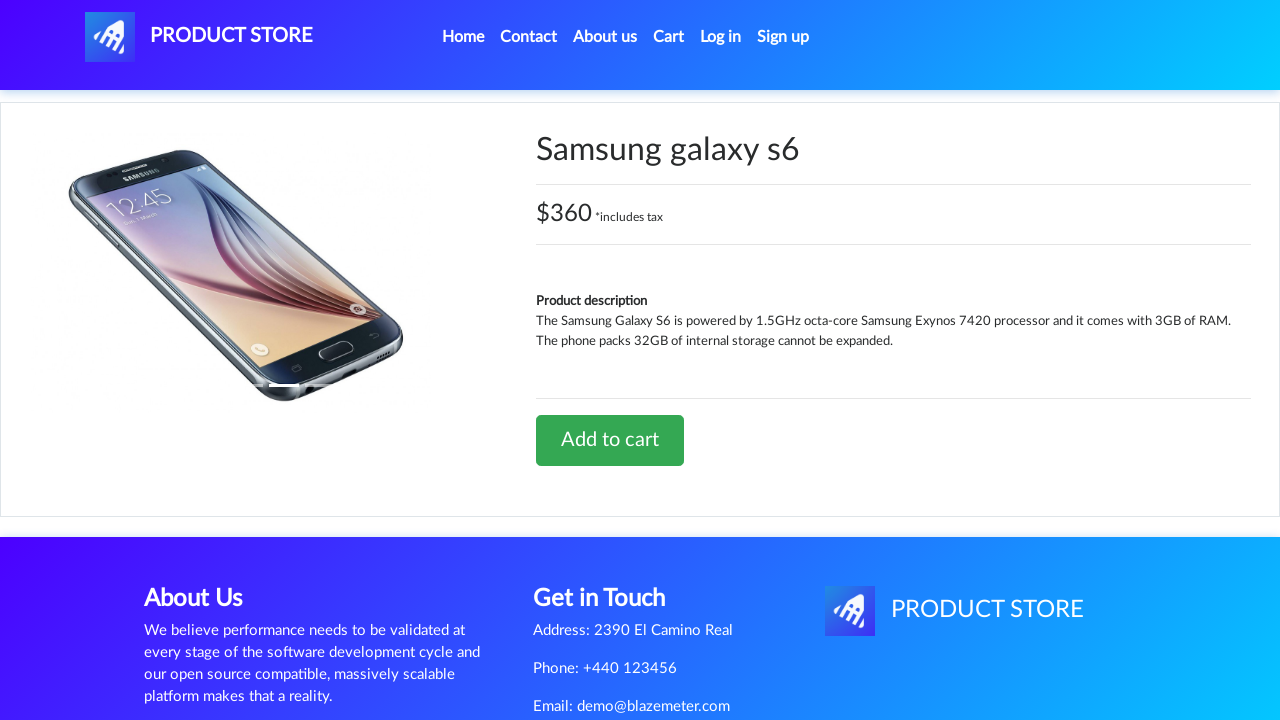

Navigated to product 2 at https://demoblaze.com/prod.html?idp_=2
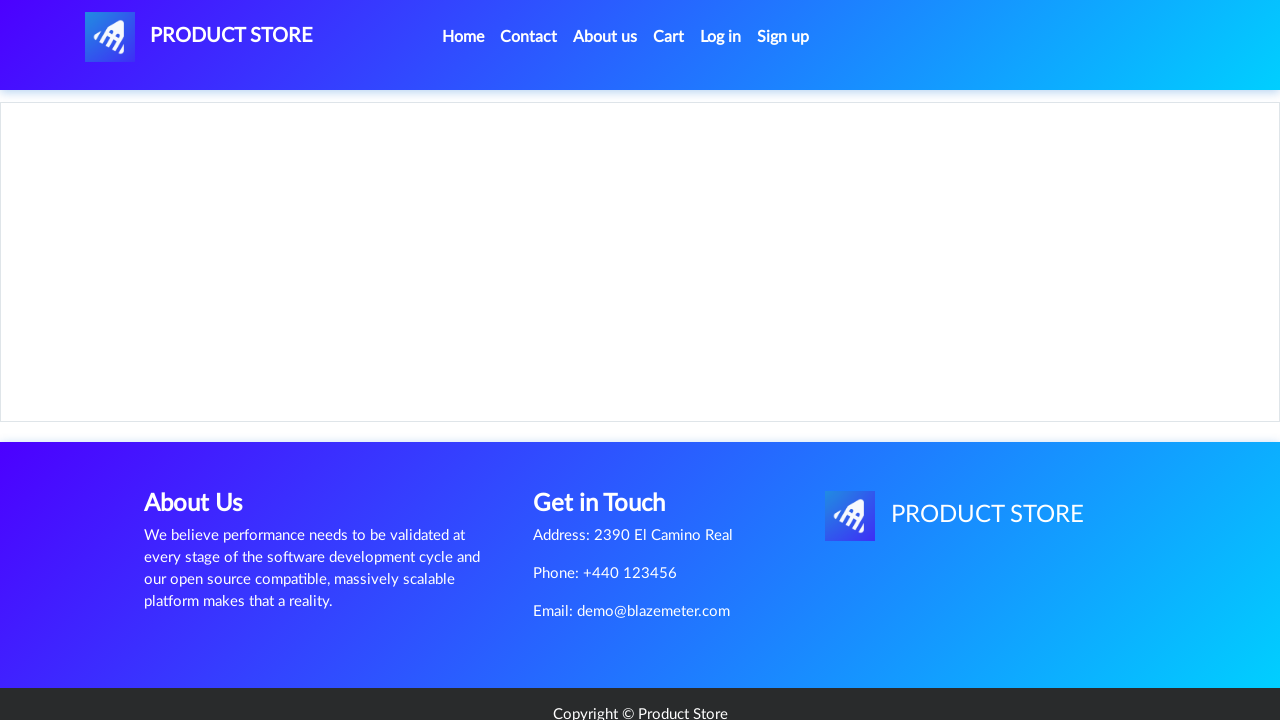

Add to Cart button is visible for product 2
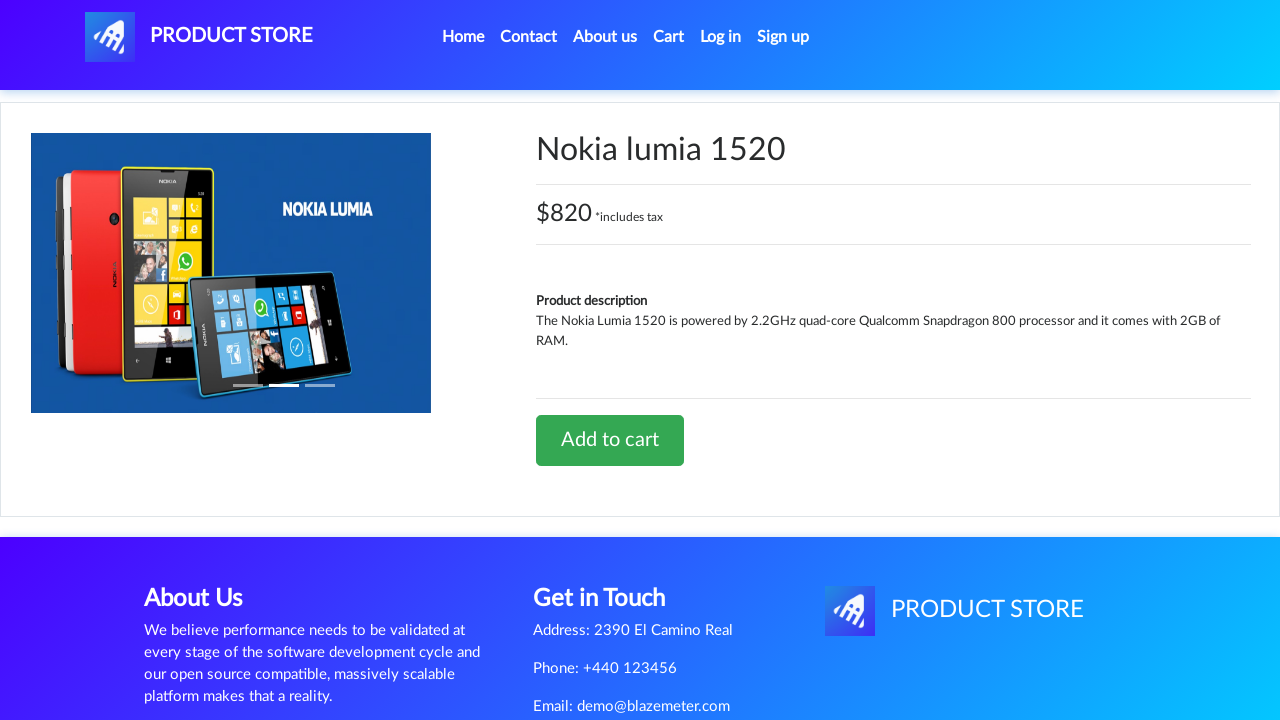

Checked for undefined product heading - count: 0
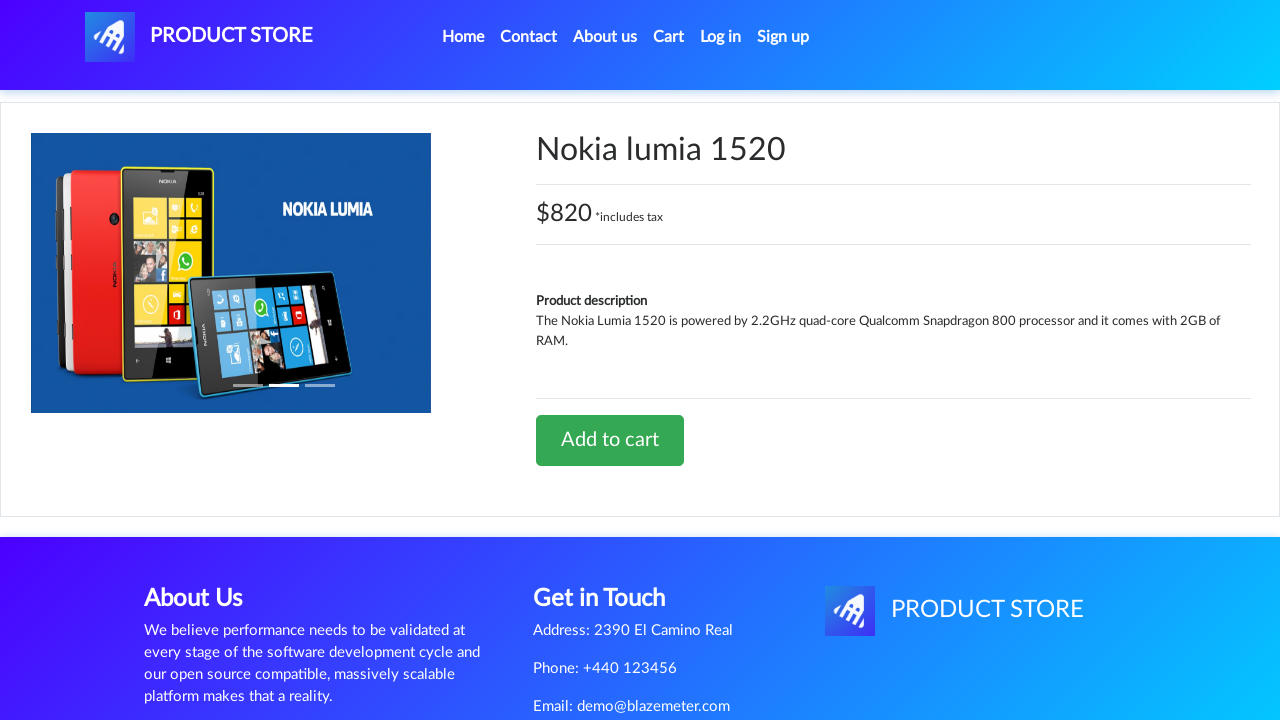

Assertion passed: Product 2 is defined and valid
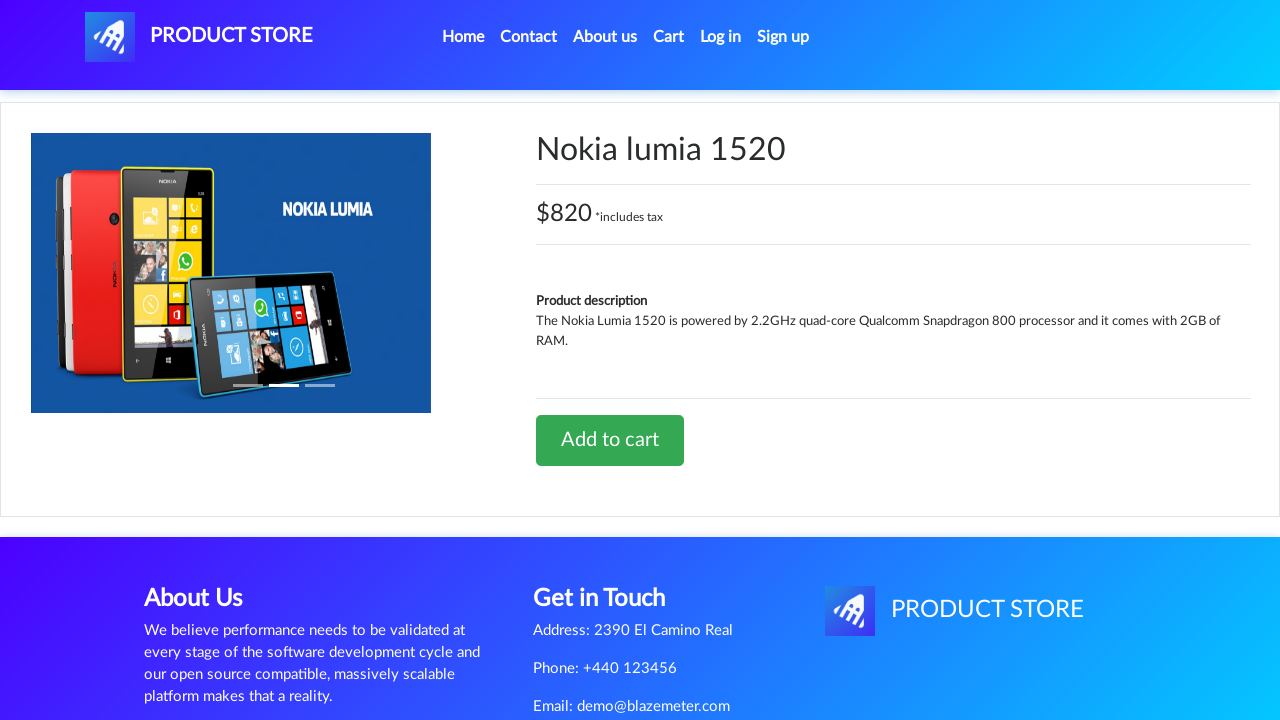

Navigated to product 3 at https://demoblaze.com/prod.html?idp_=3
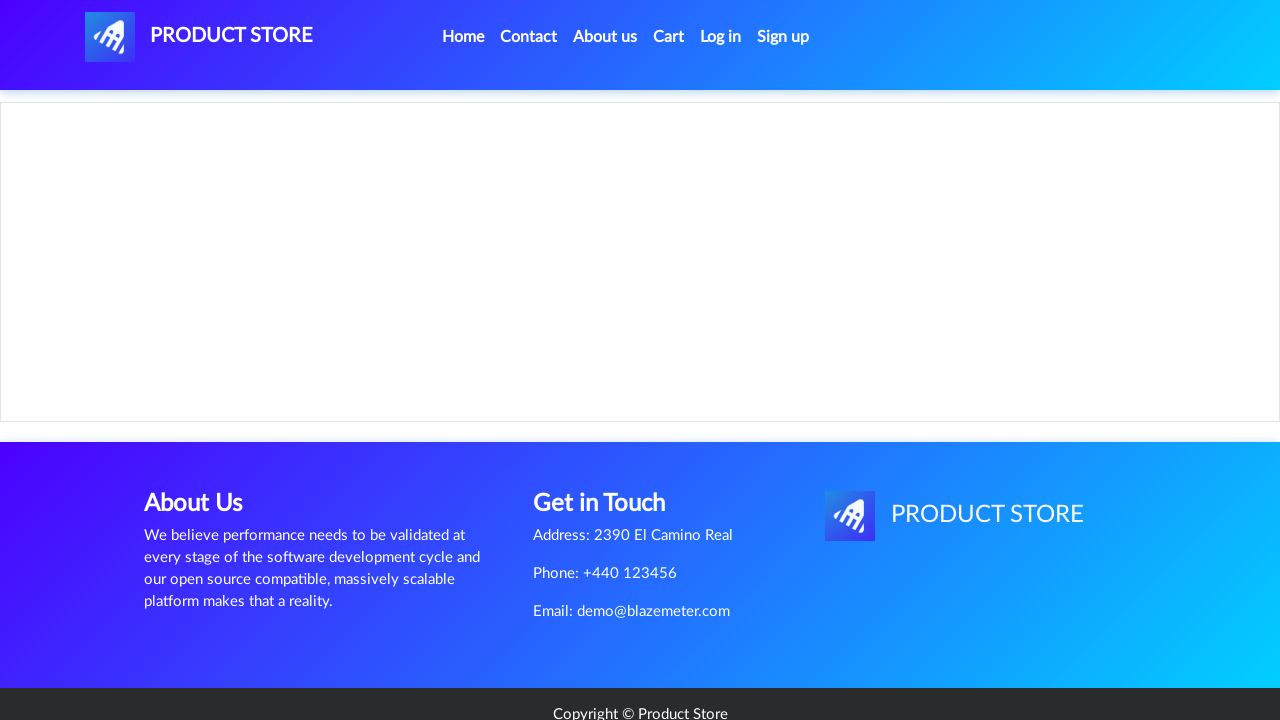

Add to Cart button is visible for product 3
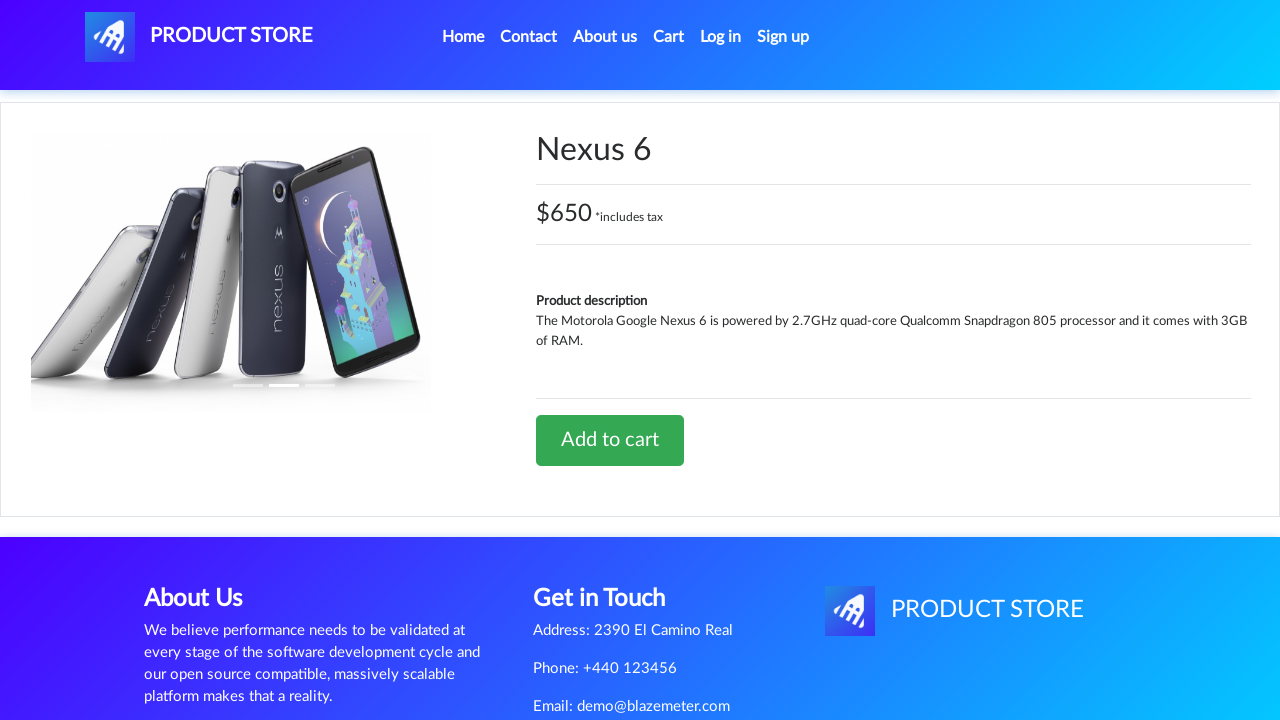

Checked for undefined product heading - count: 0
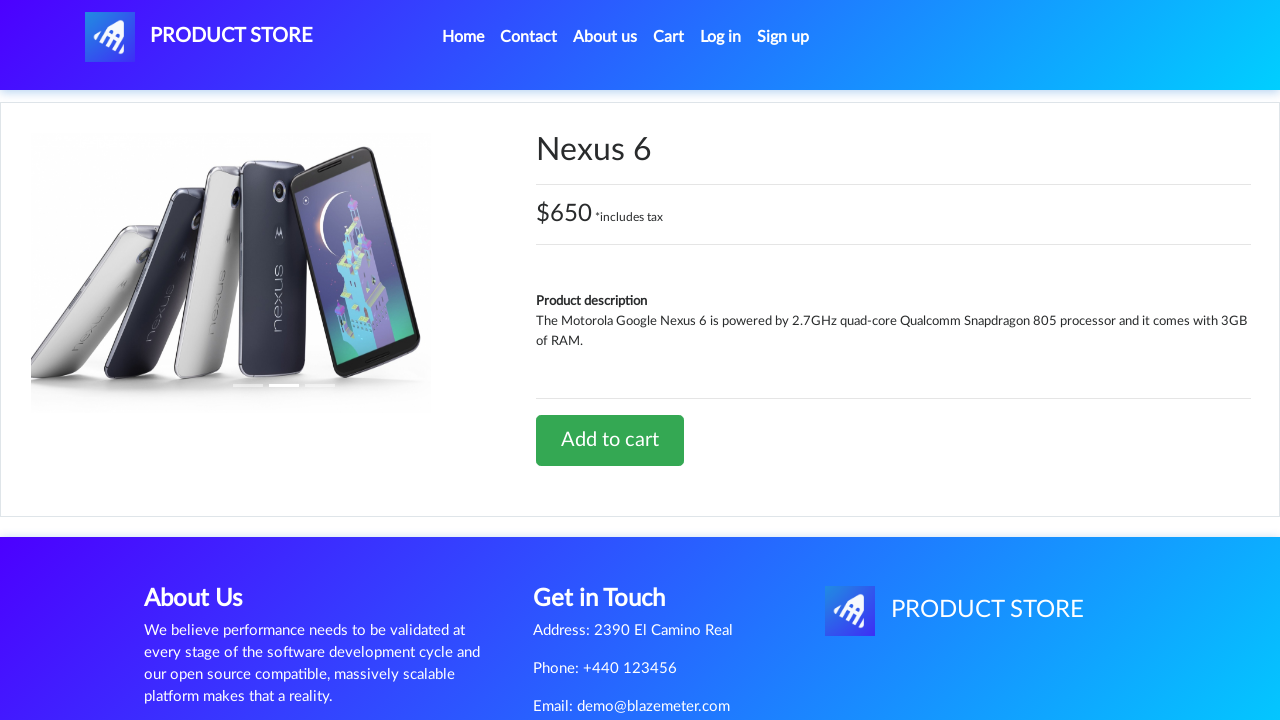

Assertion passed: Product 3 is defined and valid
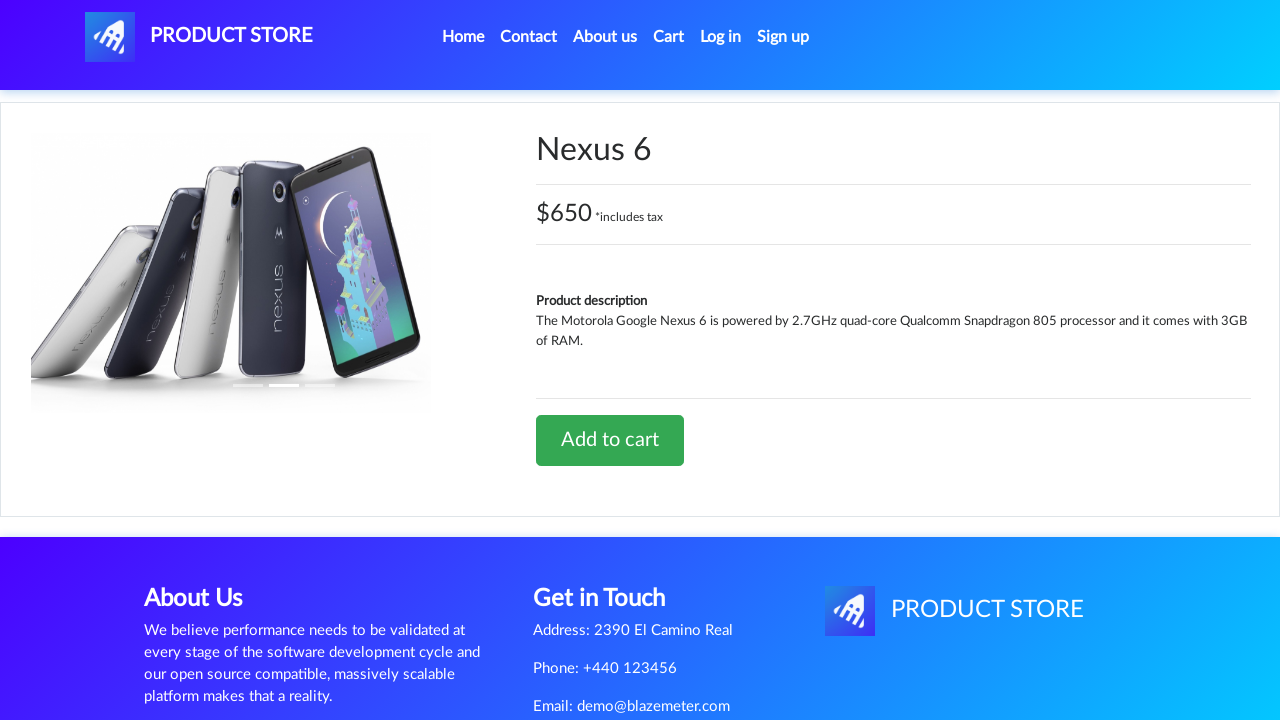

Navigated to product 4 at https://demoblaze.com/prod.html?idp_=4
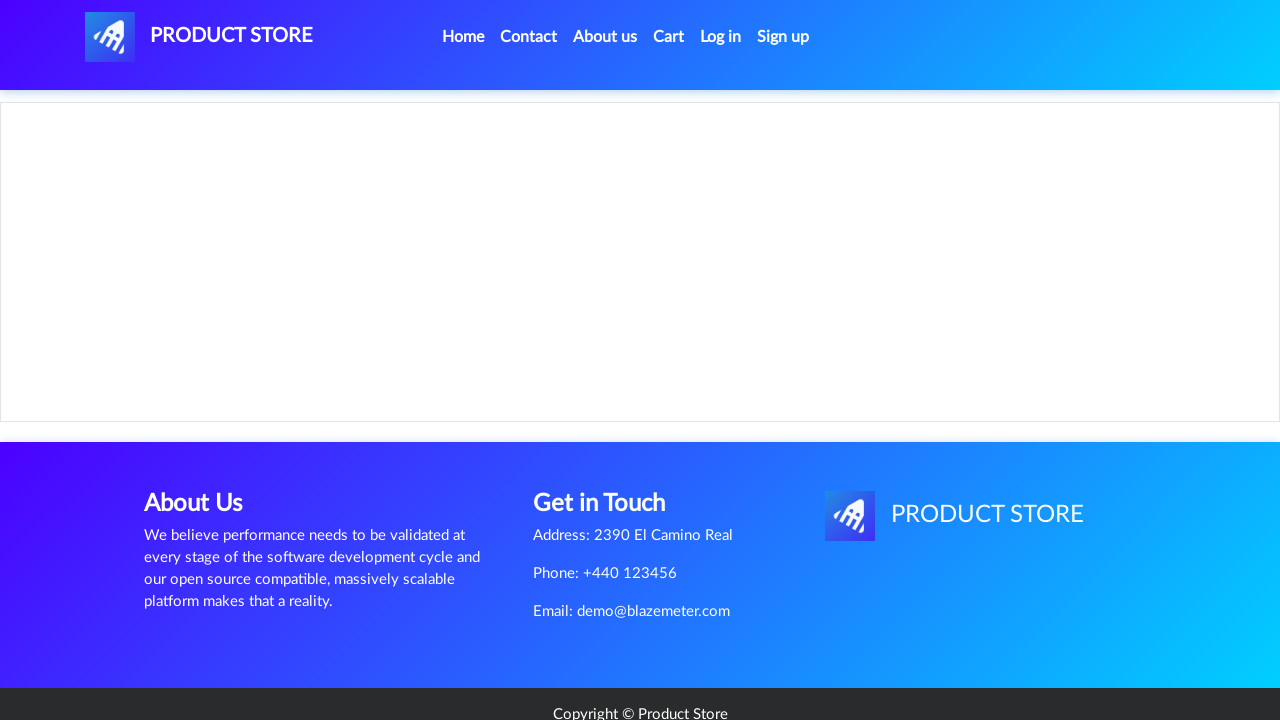

Add to Cart button is visible for product 4
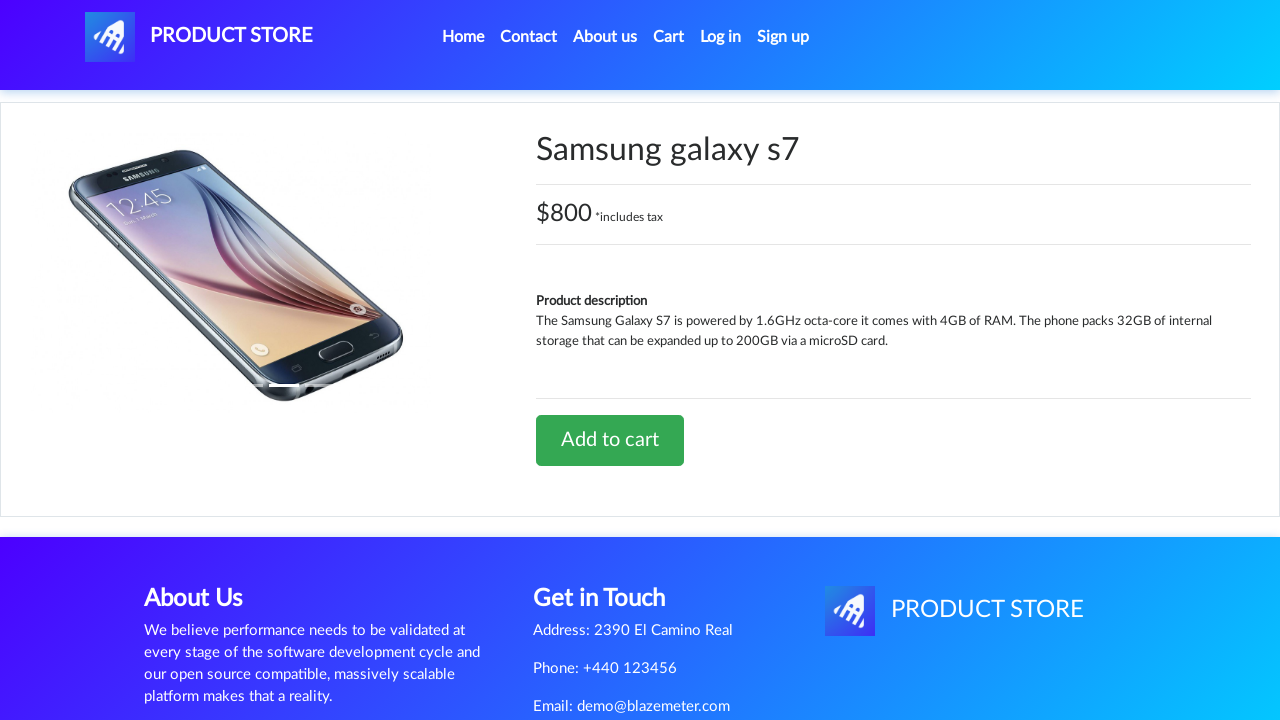

Checked for undefined product heading - count: 0
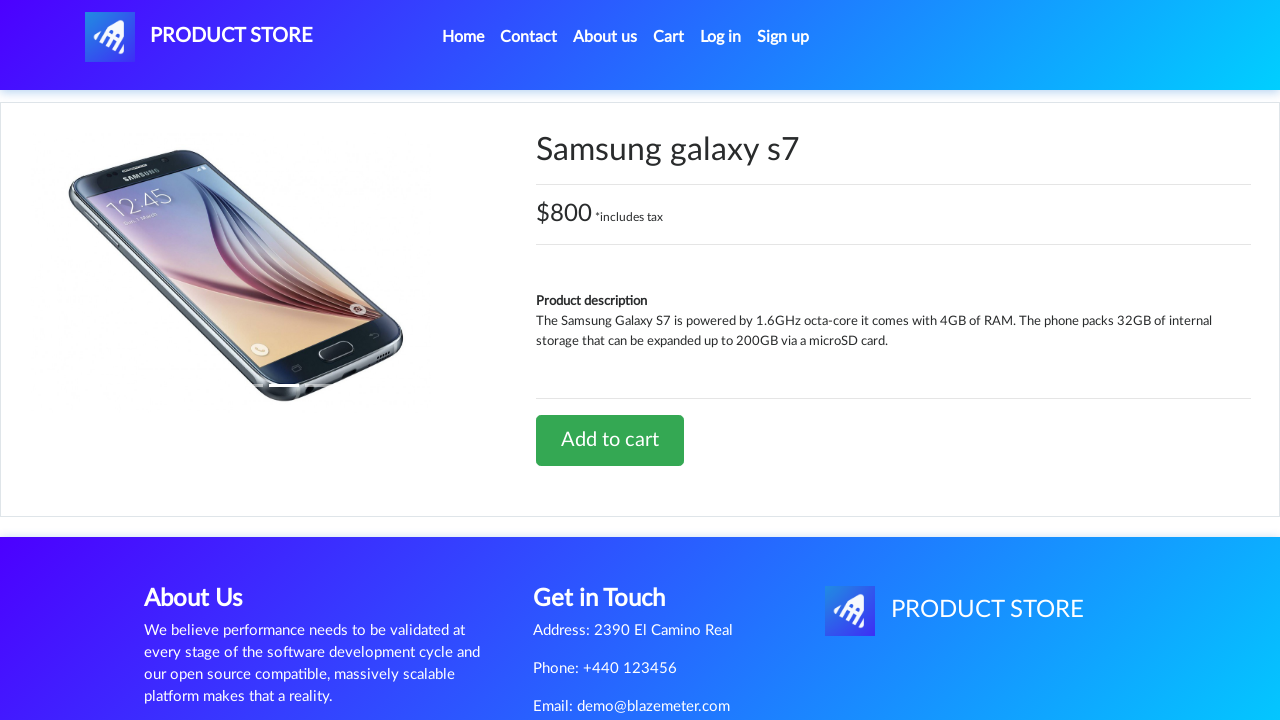

Assertion passed: Product 4 is defined and valid
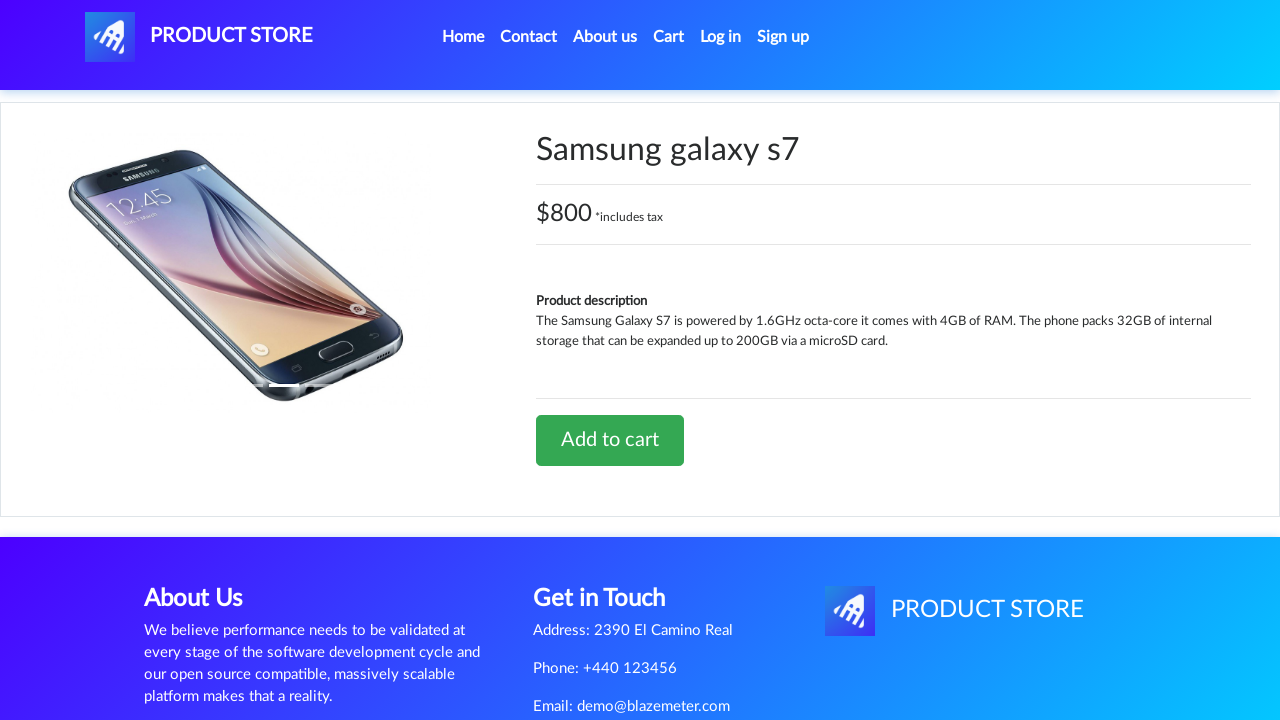

Navigated to product 5 at https://demoblaze.com/prod.html?idp_=5
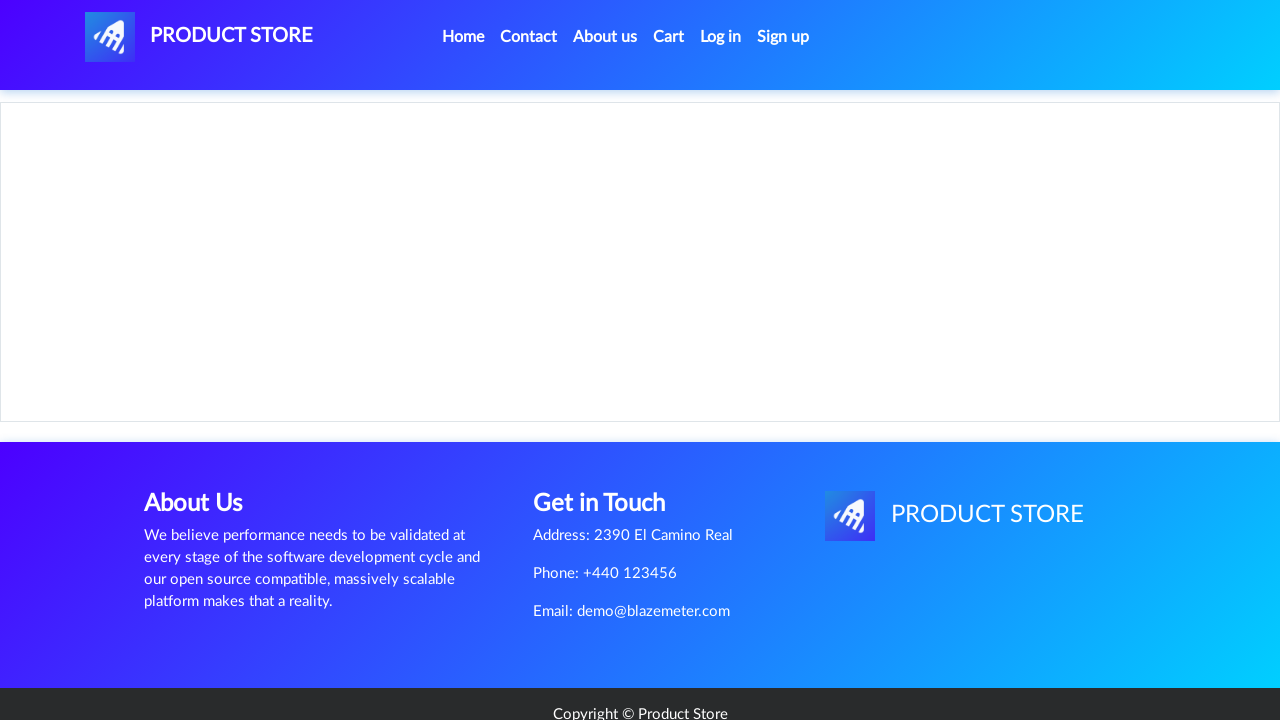

Add to Cart button is visible for product 5
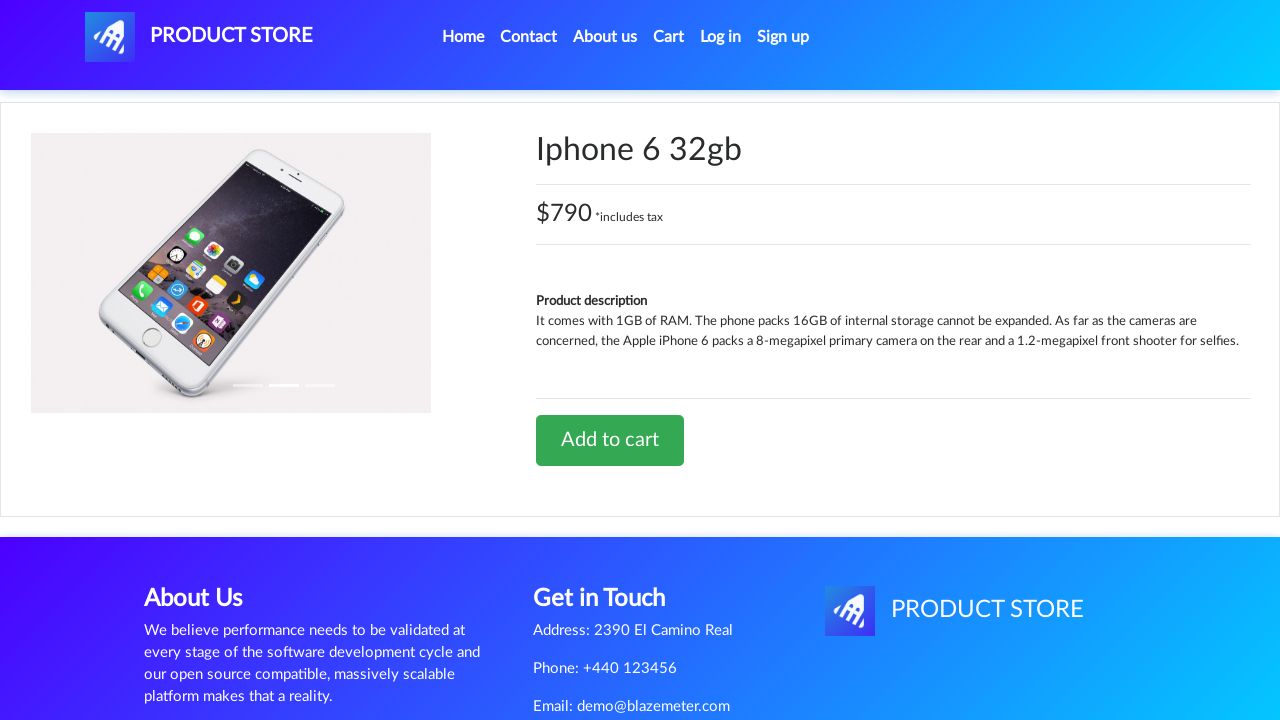

Checked for undefined product heading - count: 0
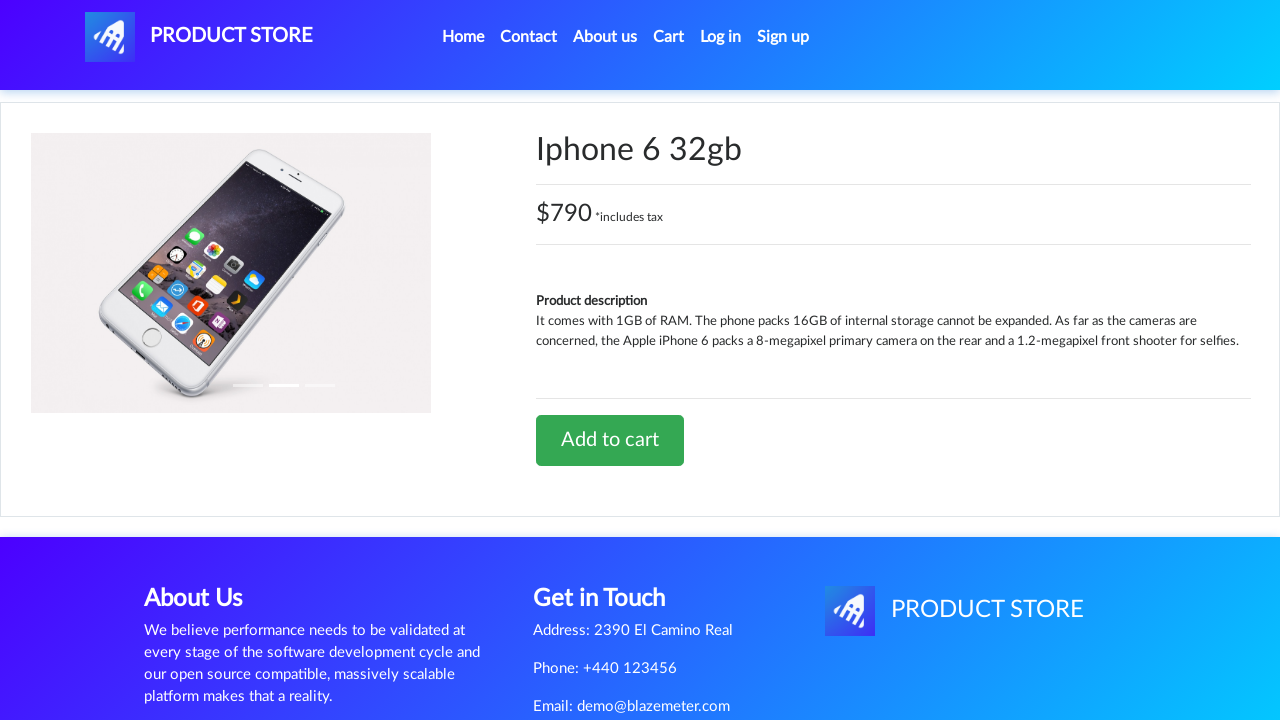

Assertion passed: Product 5 is defined and valid
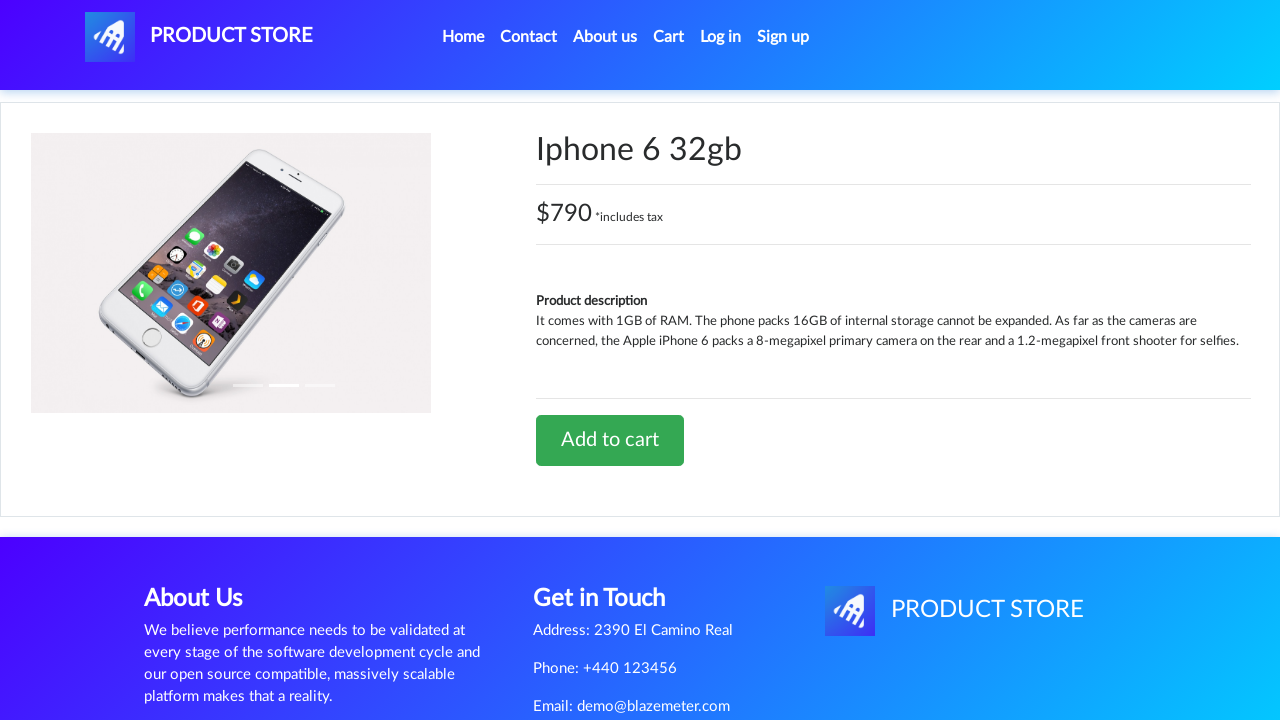

Navigated to product 6 at https://demoblaze.com/prod.html?idp_=6
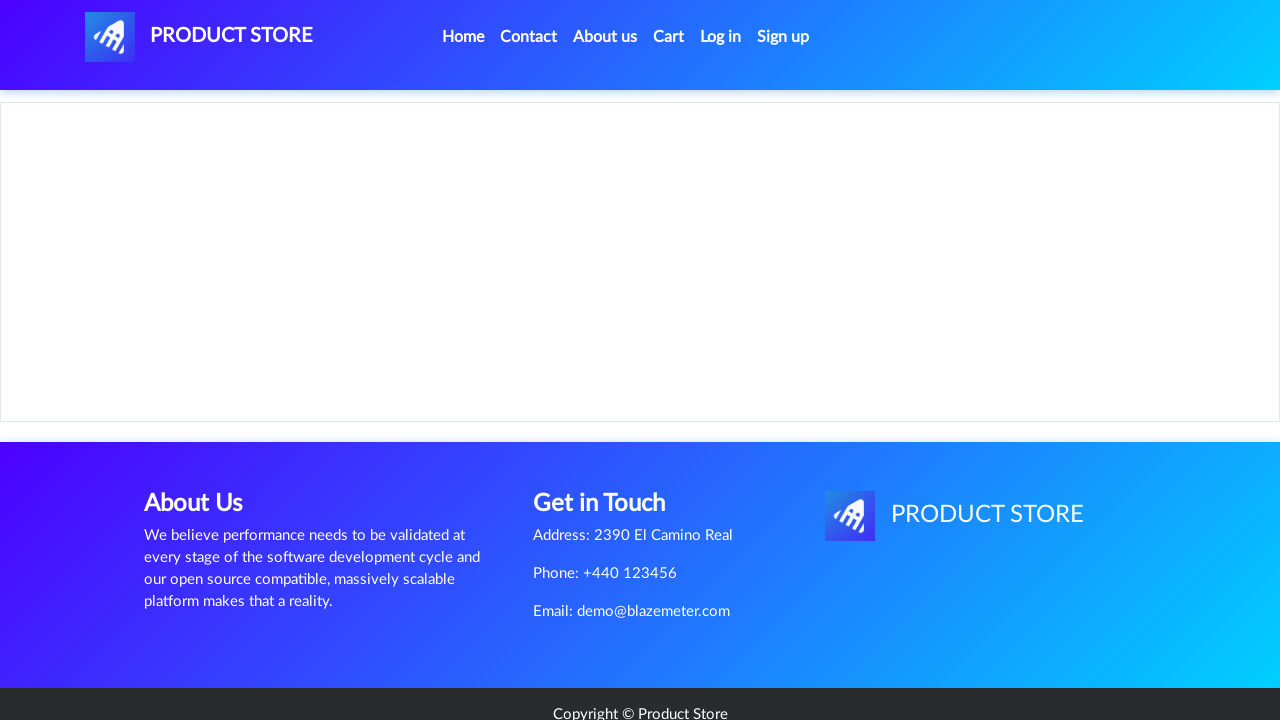

Add to Cart button is visible for product 6
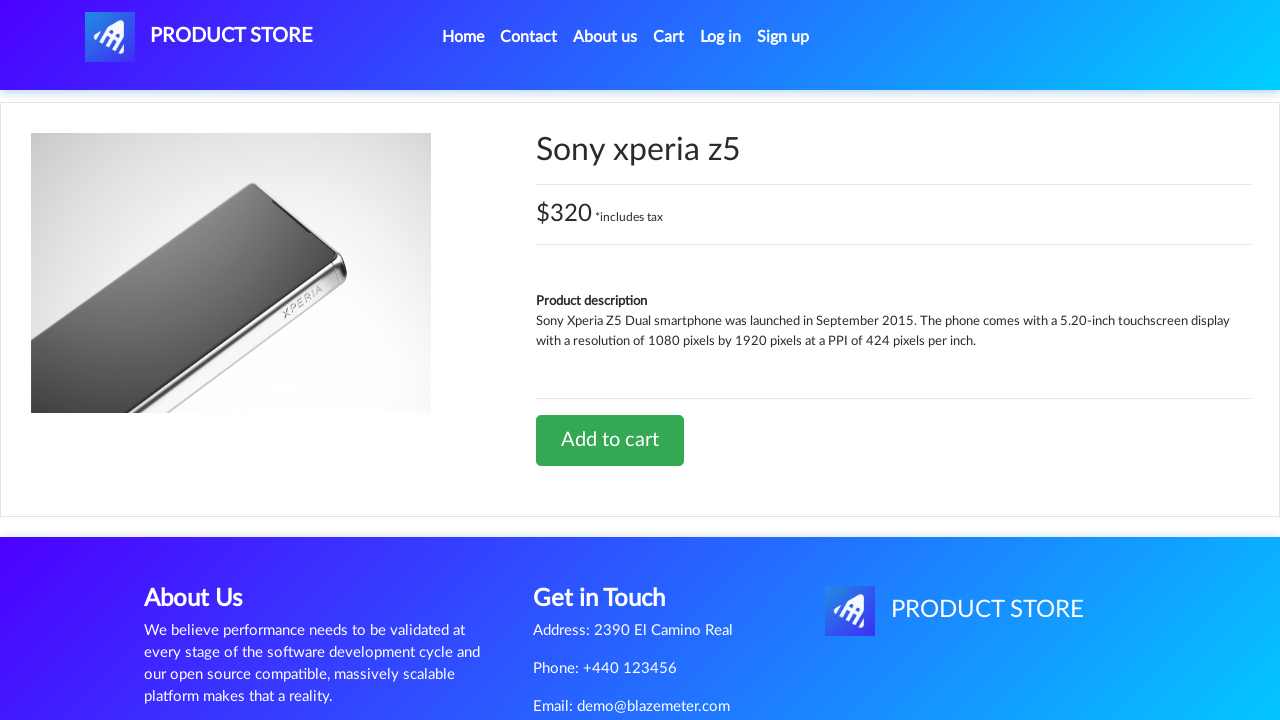

Checked for undefined product heading - count: 0
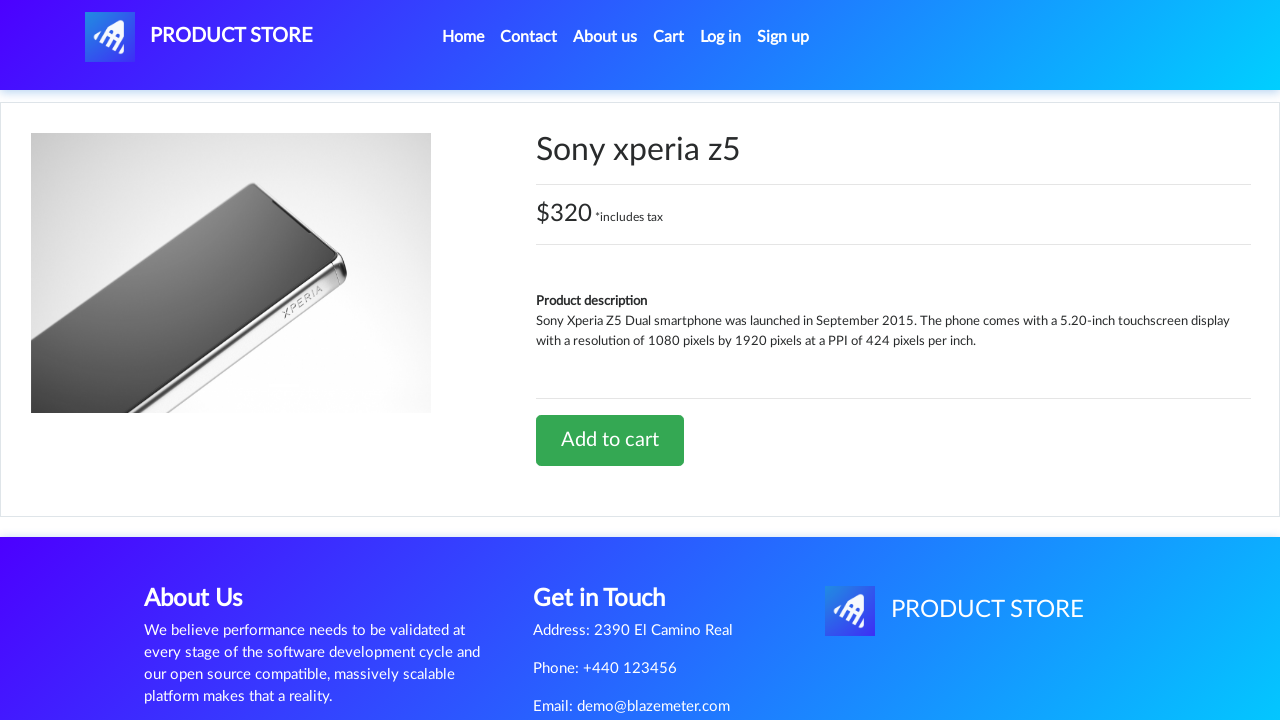

Assertion passed: Product 6 is defined and valid
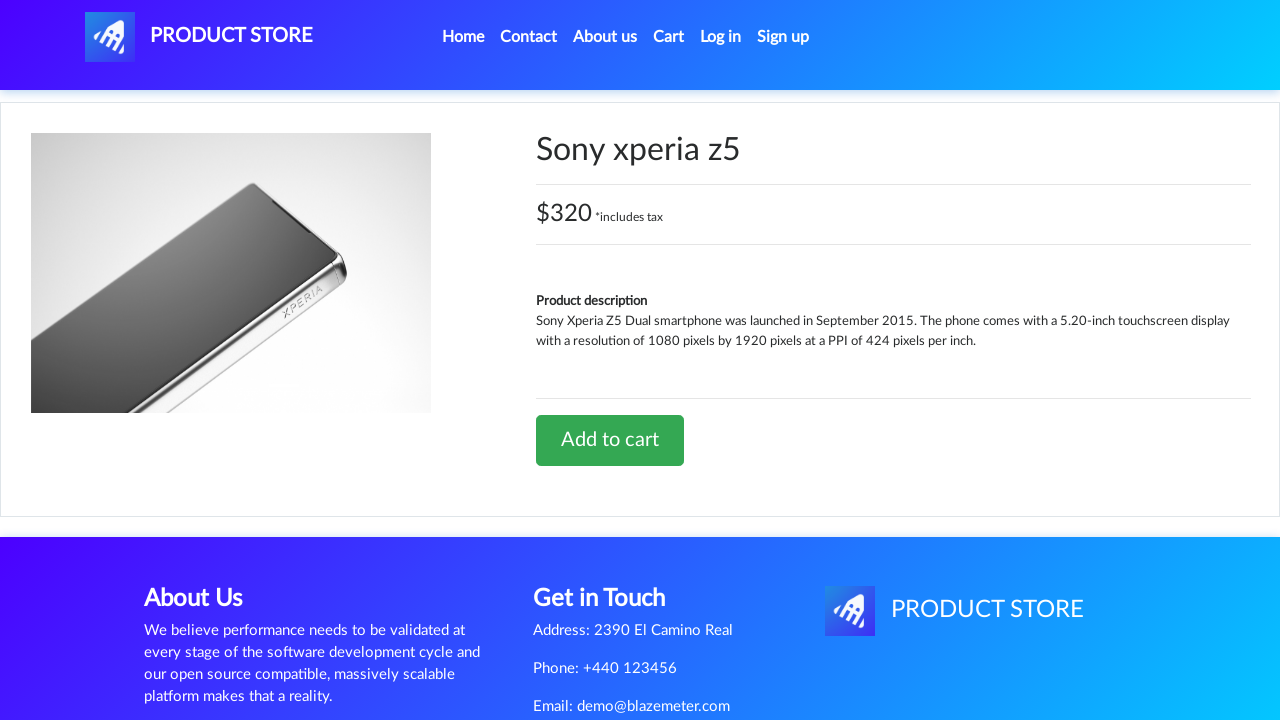

Navigated to product 7 at https://demoblaze.com/prod.html?idp_=7
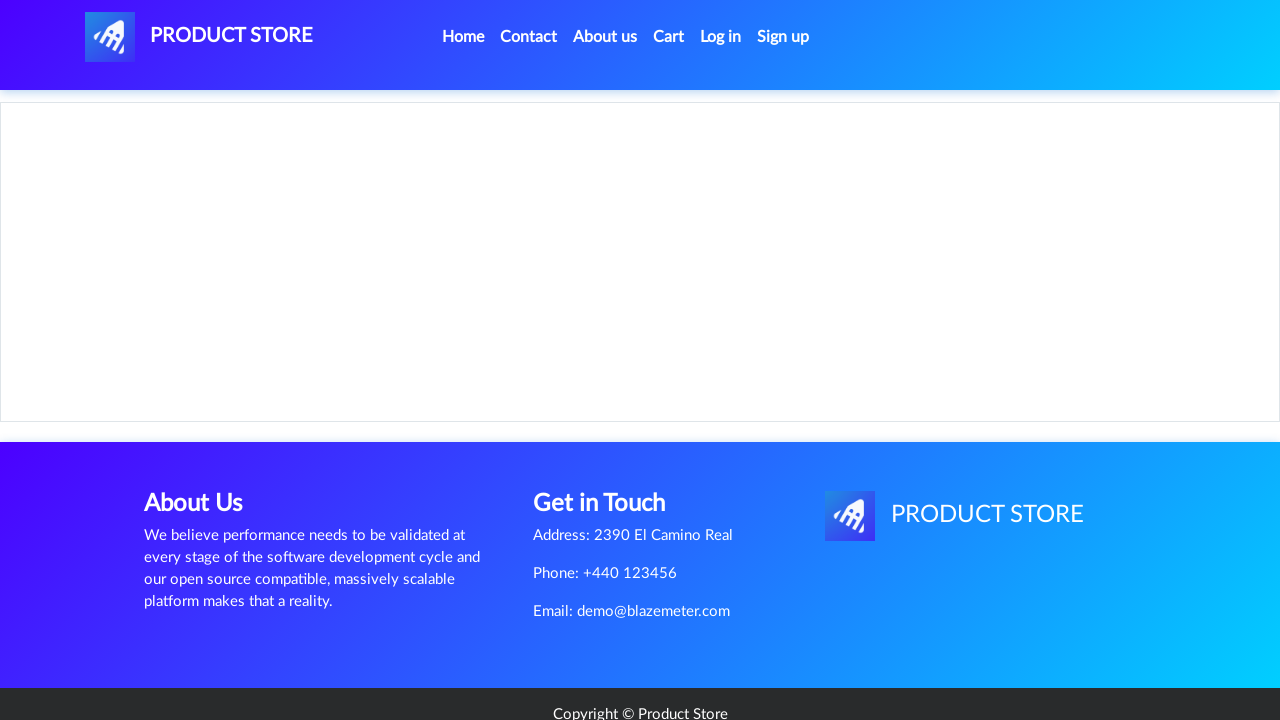

Add to Cart button is visible for product 7
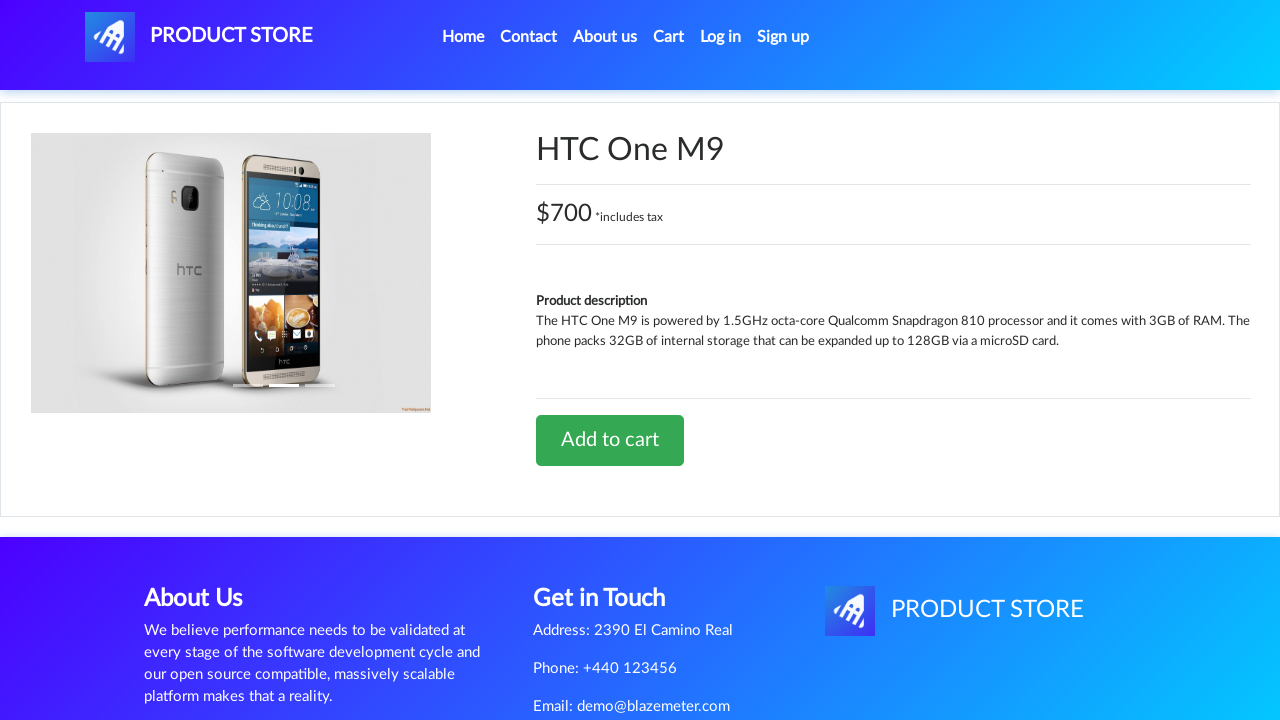

Checked for undefined product heading - count: 0
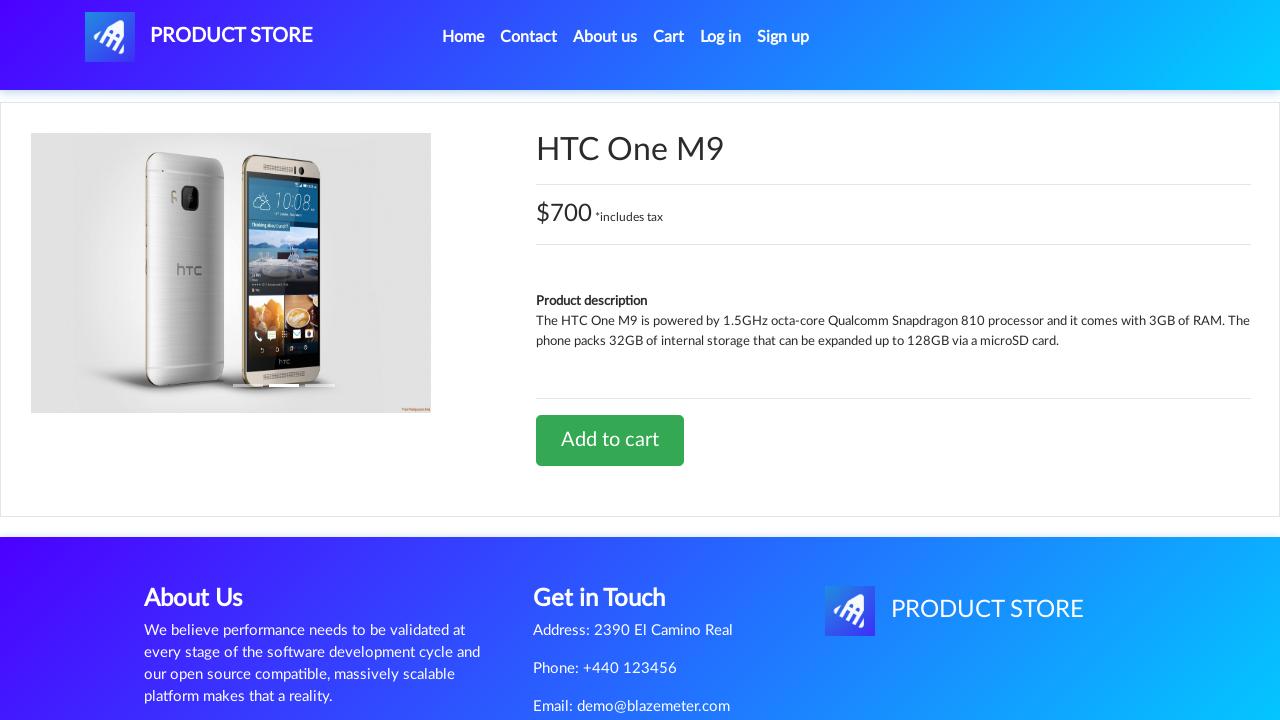

Assertion passed: Product 7 is defined and valid
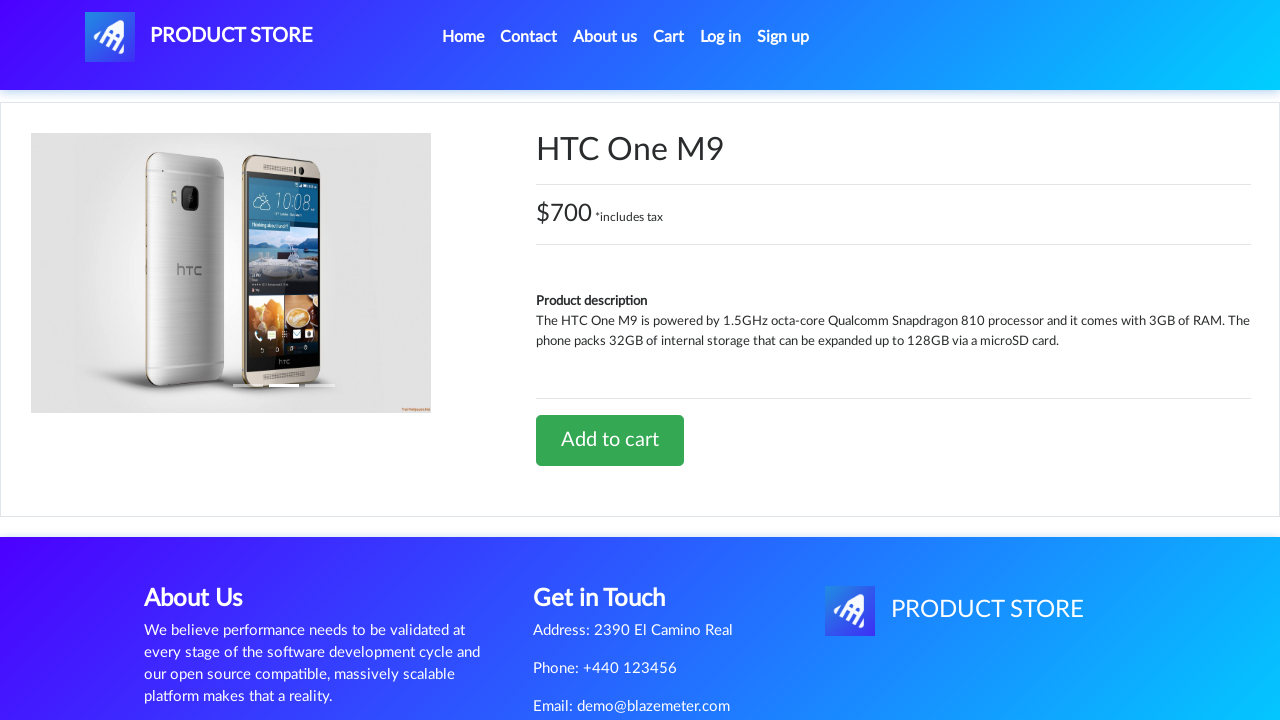

Navigated to product 8 at https://demoblaze.com/prod.html?idp_=8
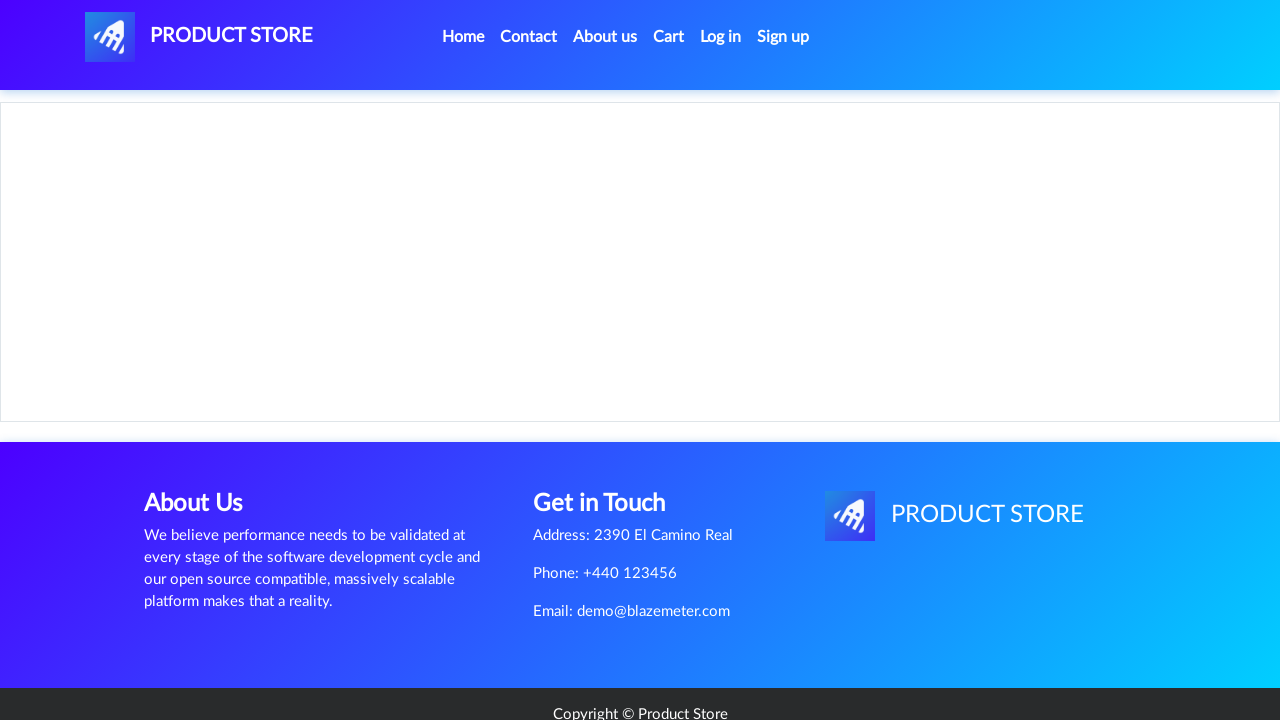

Add to Cart button is visible for product 8
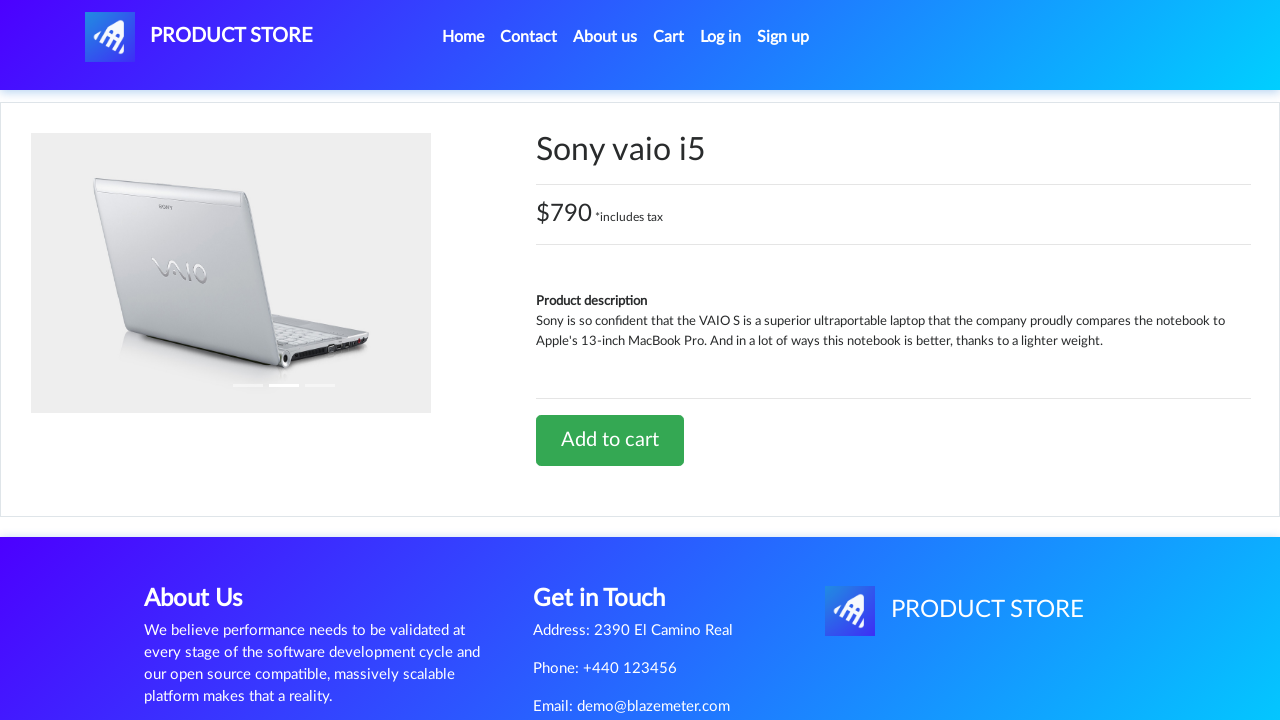

Checked for undefined product heading - count: 0
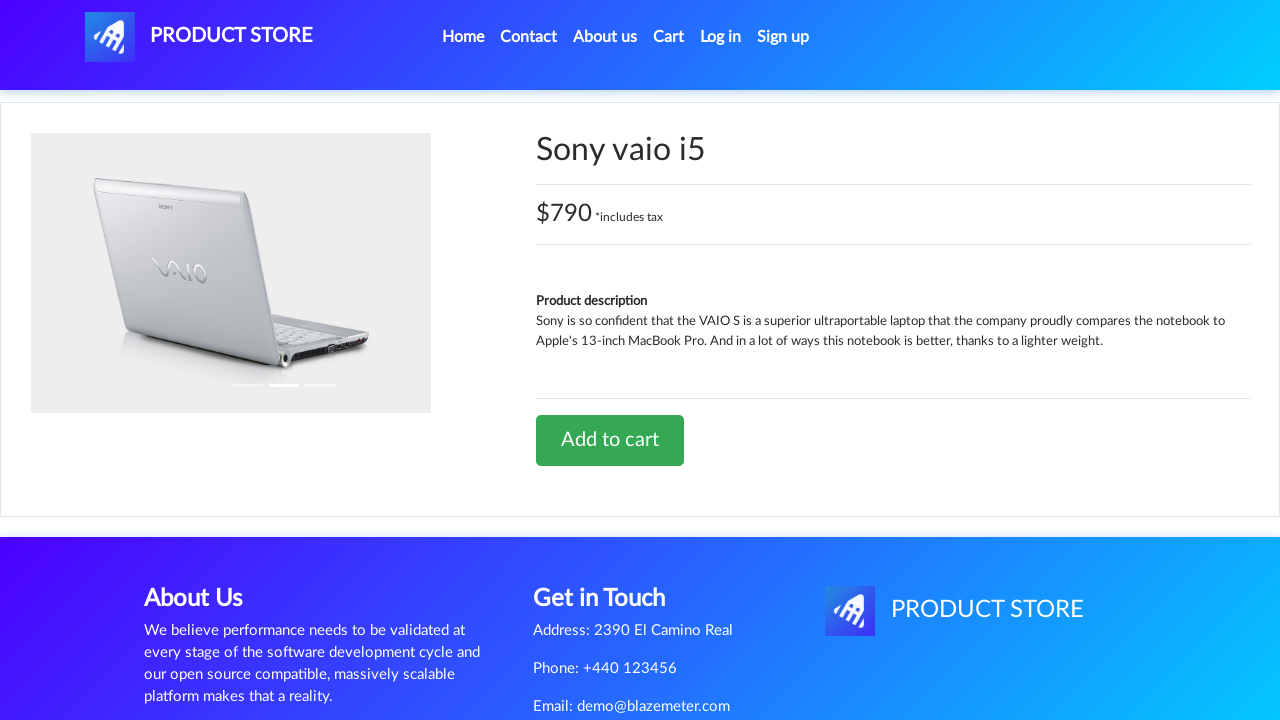

Assertion passed: Product 8 is defined and valid
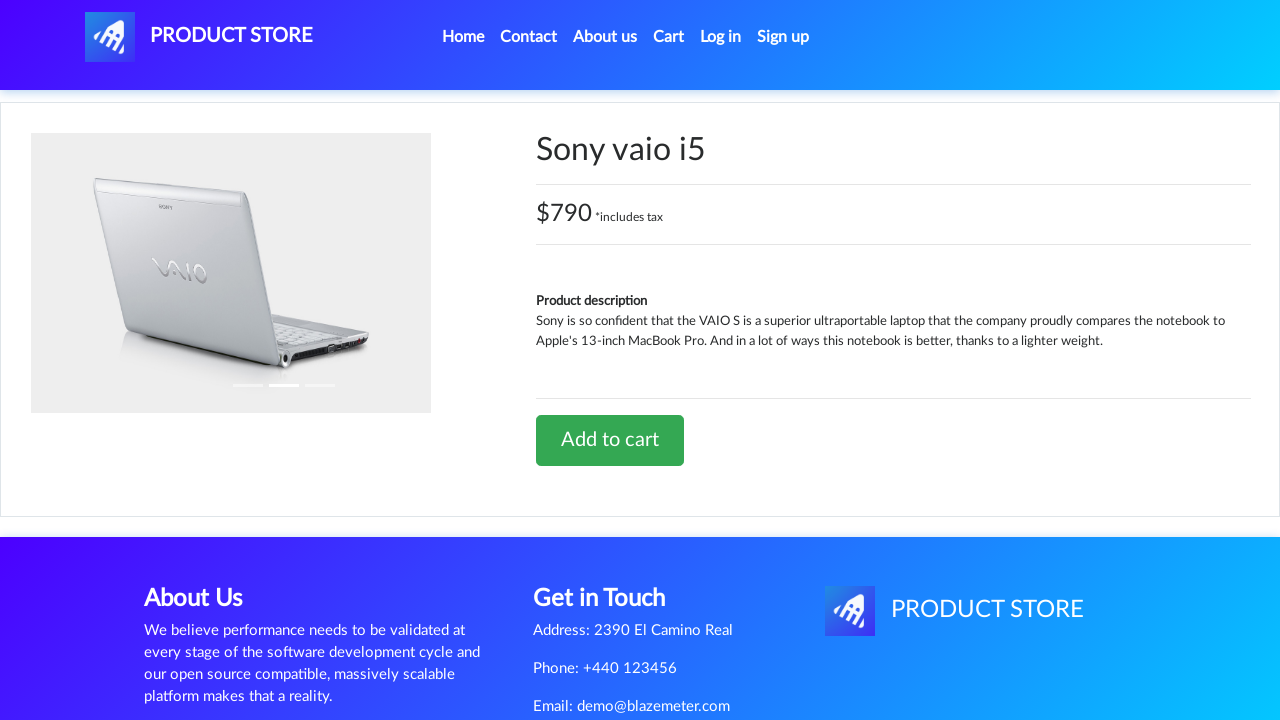

Navigated to product 9 at https://demoblaze.com/prod.html?idp_=9
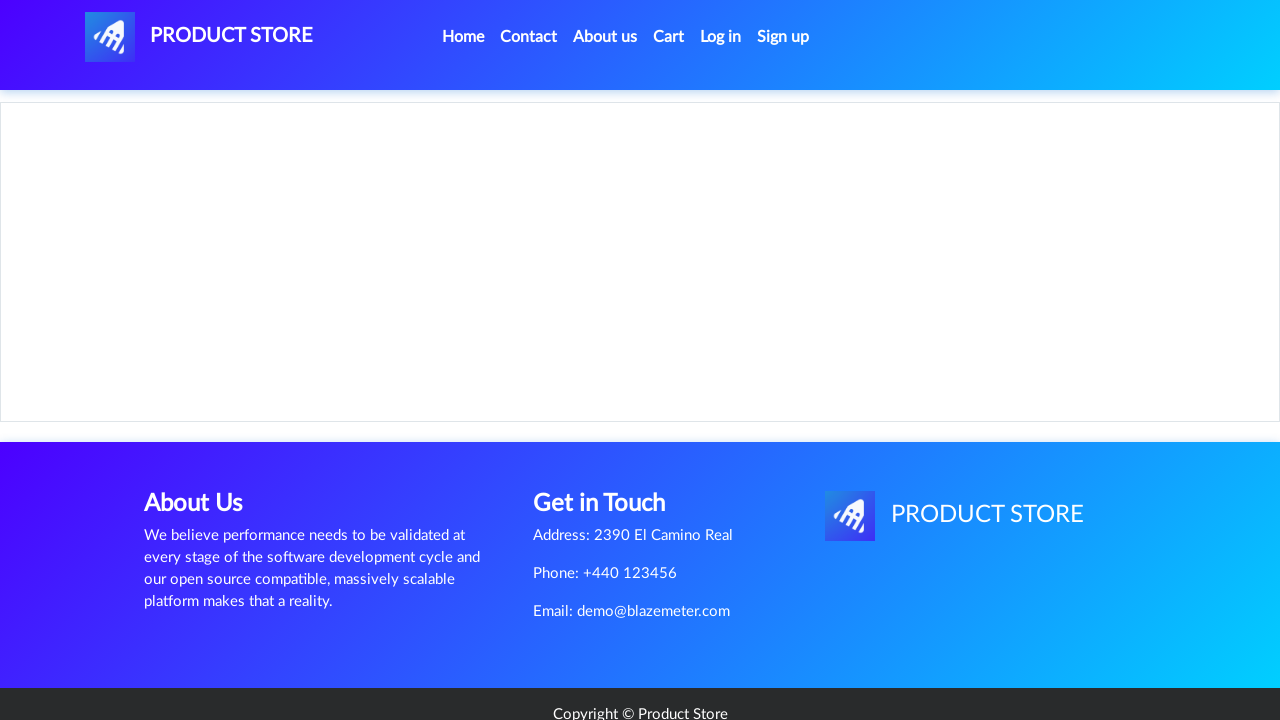

Add to Cart button is visible for product 9
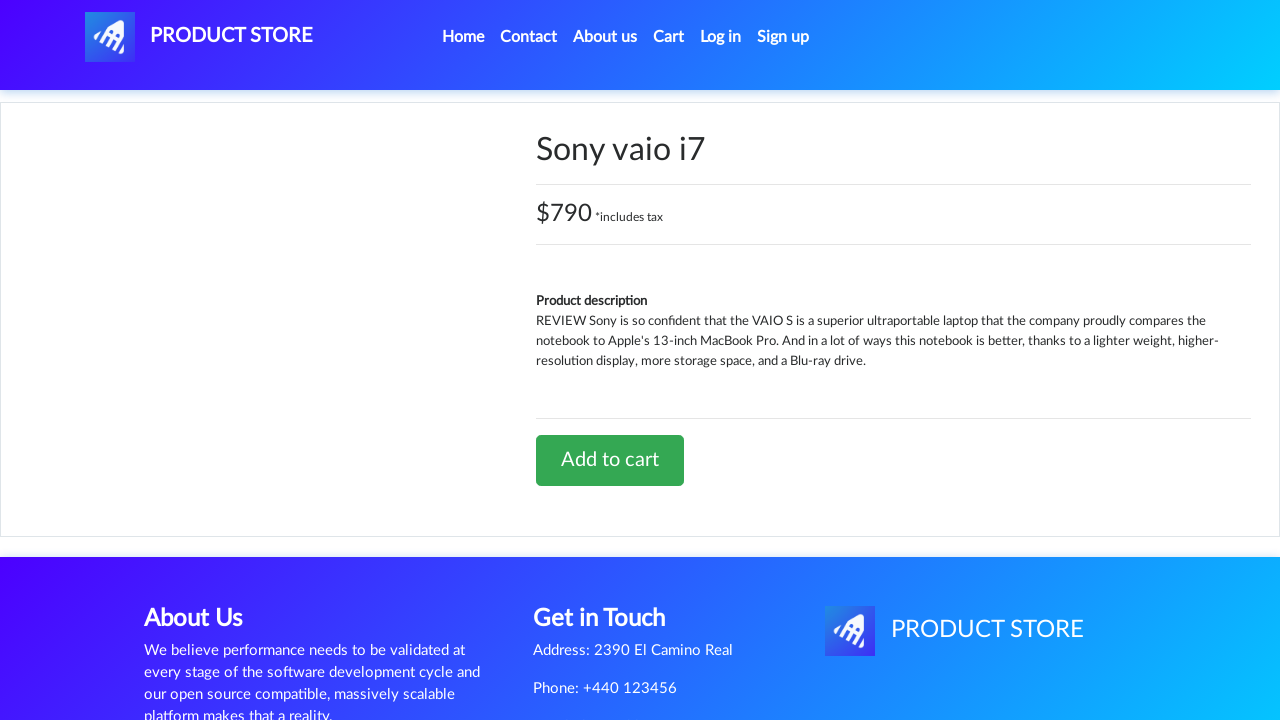

Checked for undefined product heading - count: 0
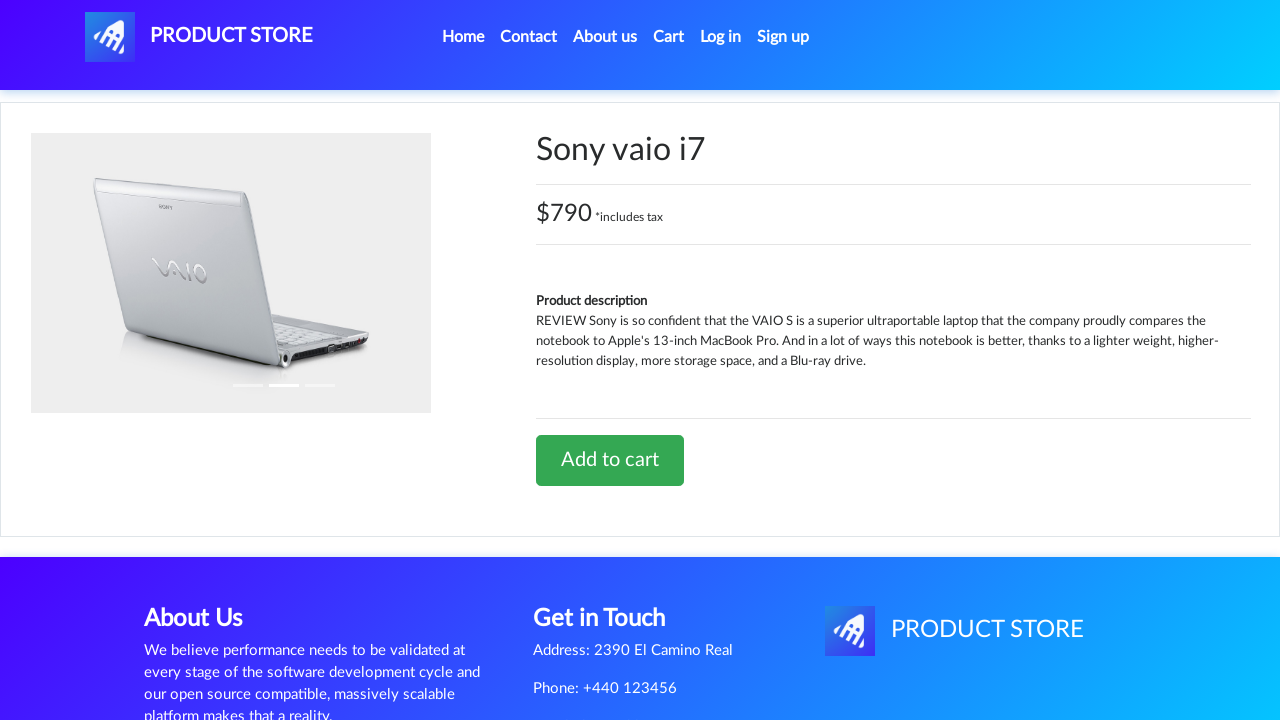

Assertion passed: Product 9 is defined and valid
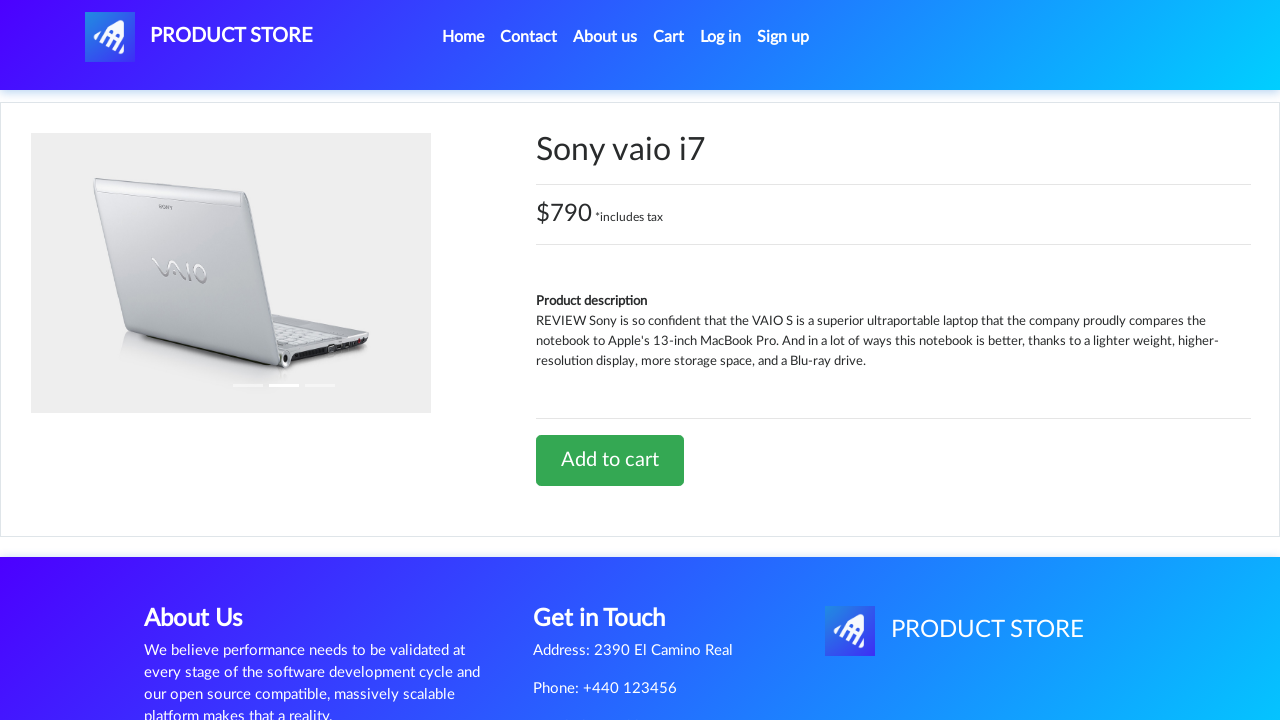

Navigated to product 10 at https://demoblaze.com/prod.html?idp_=10
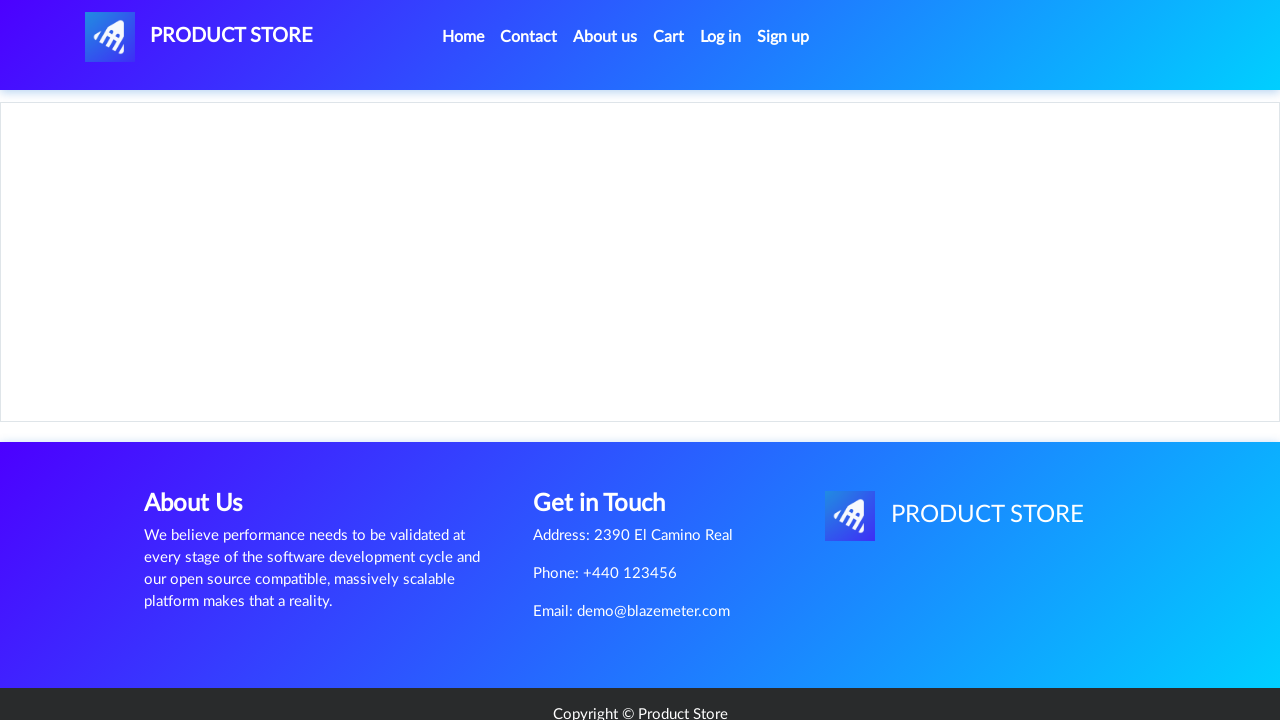

Add to Cart button is visible for product 10
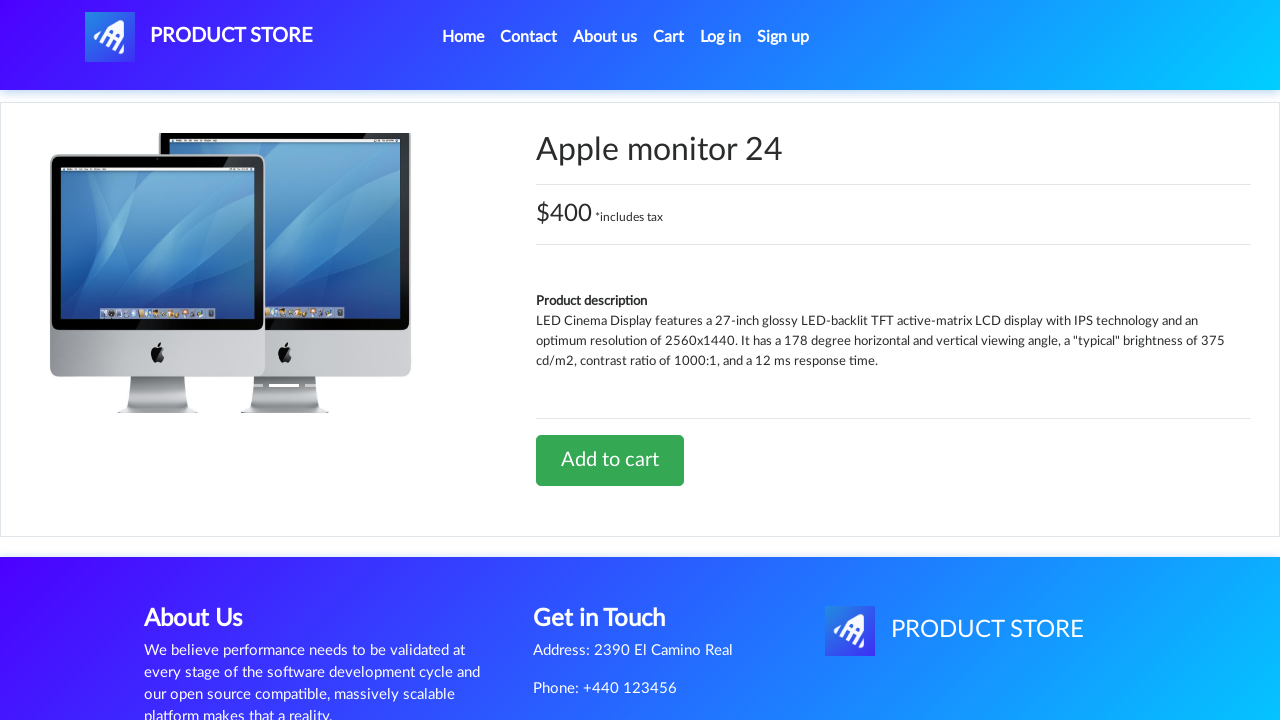

Checked for undefined product heading - count: 0
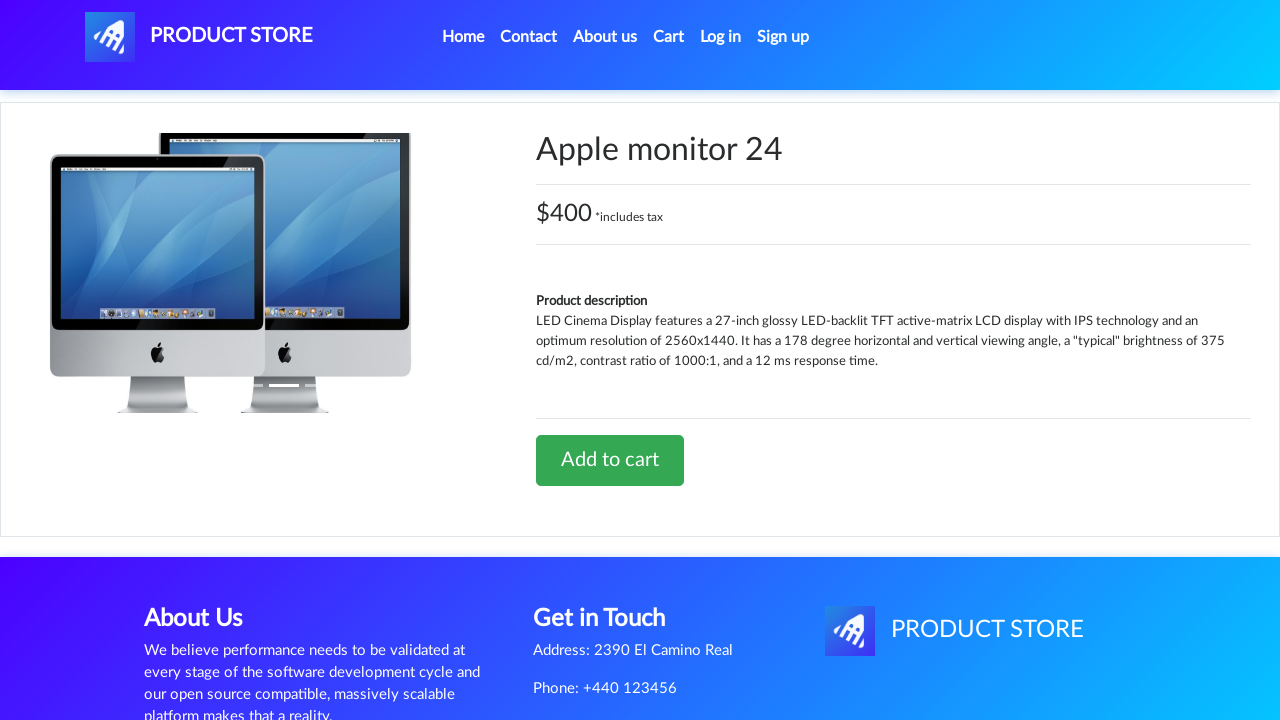

Assertion passed: Product 10 is defined and valid
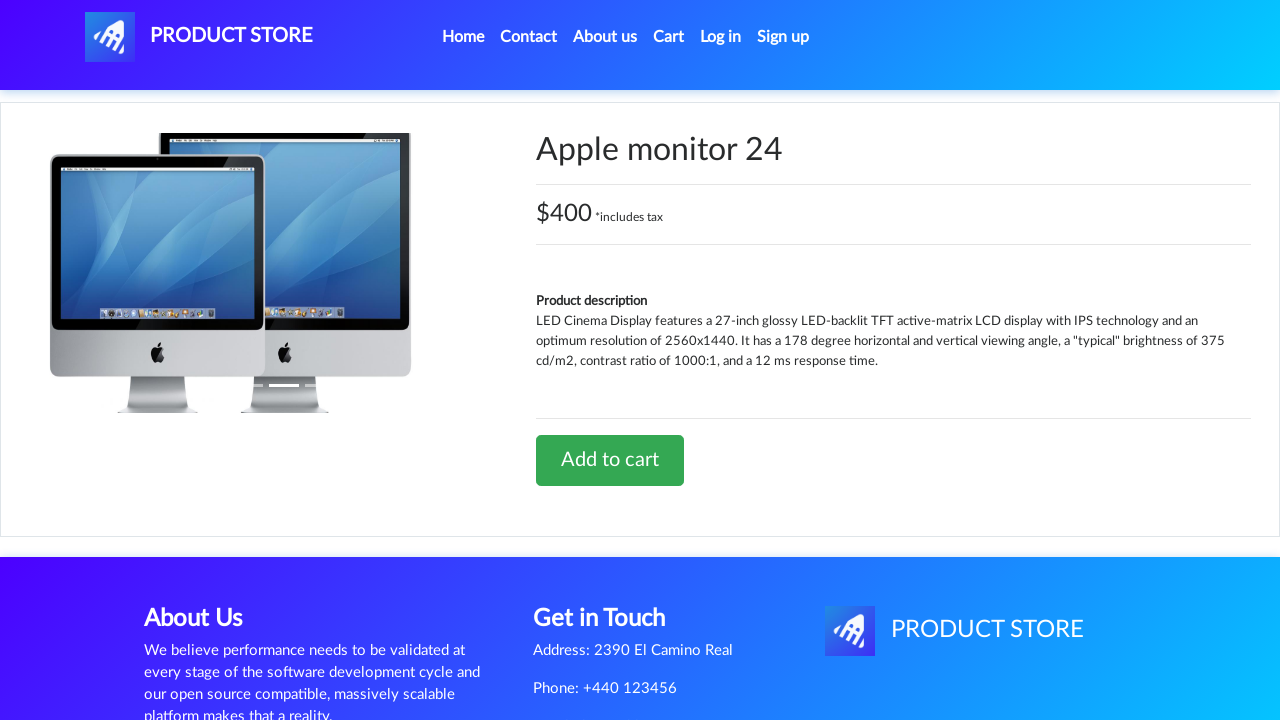

Navigated to product 11 at https://demoblaze.com/prod.html?idp_=11
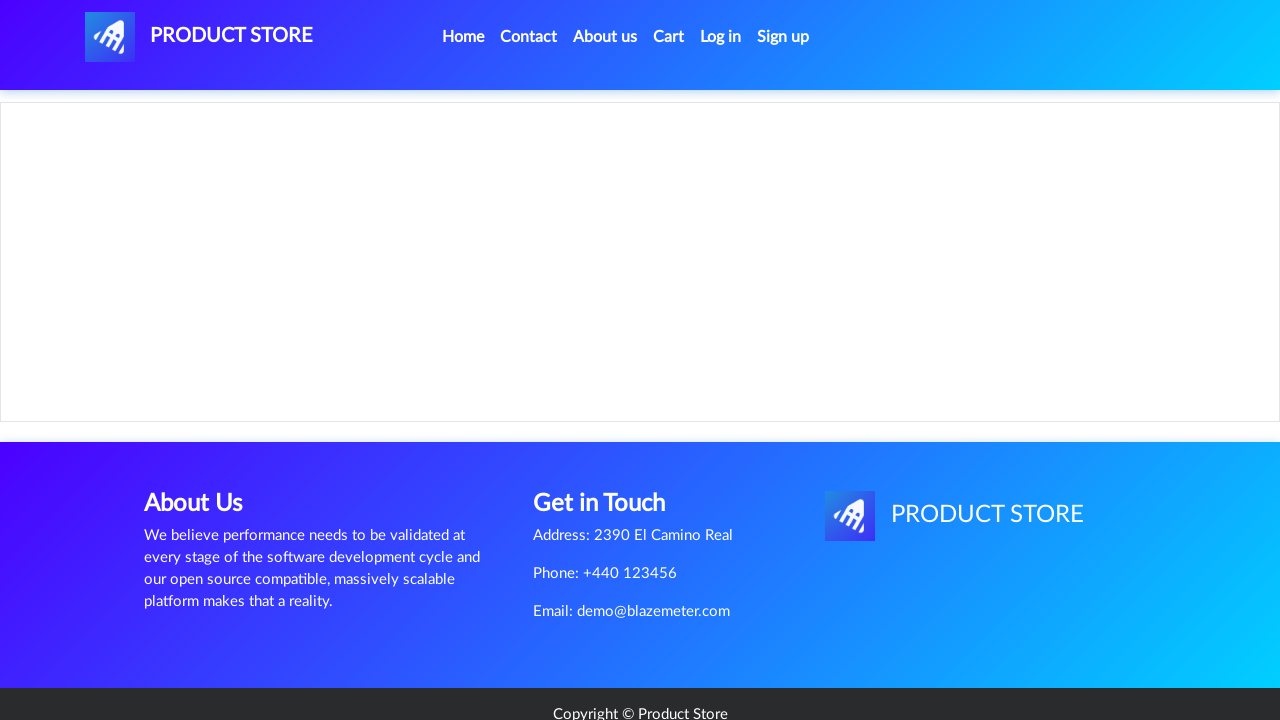

Add to Cart button is visible for product 11
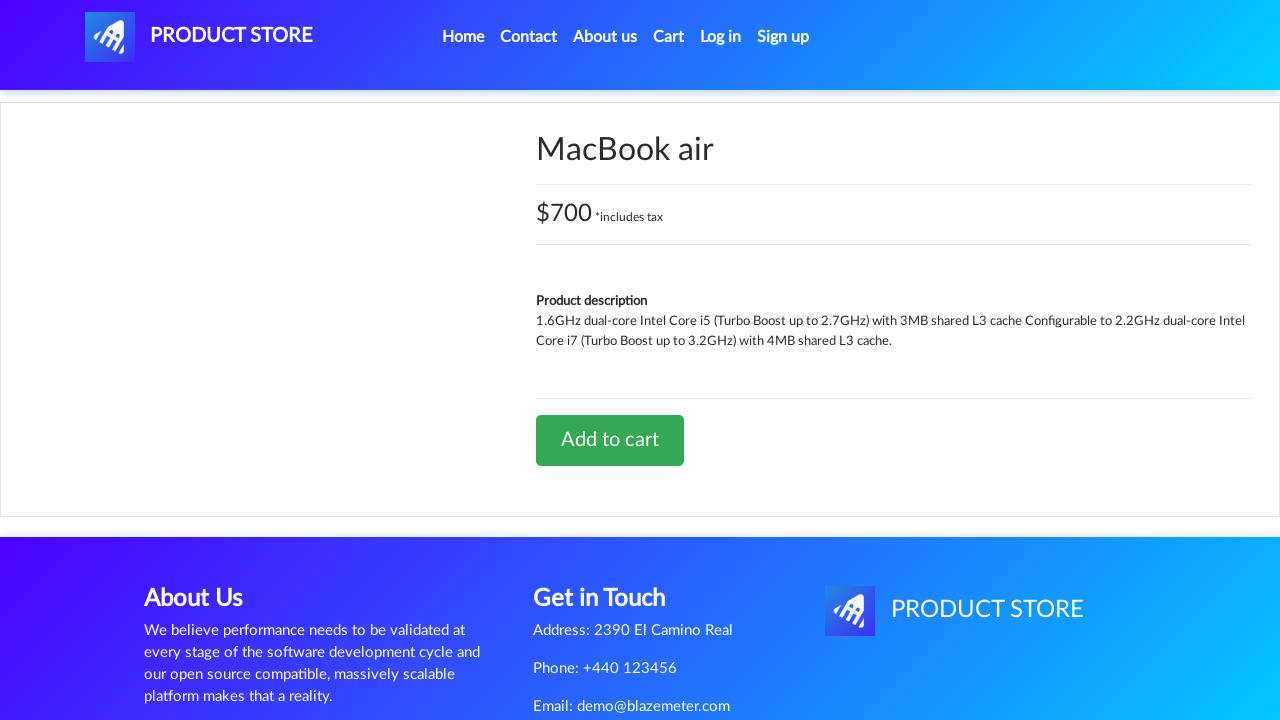

Checked for undefined product heading - count: 0
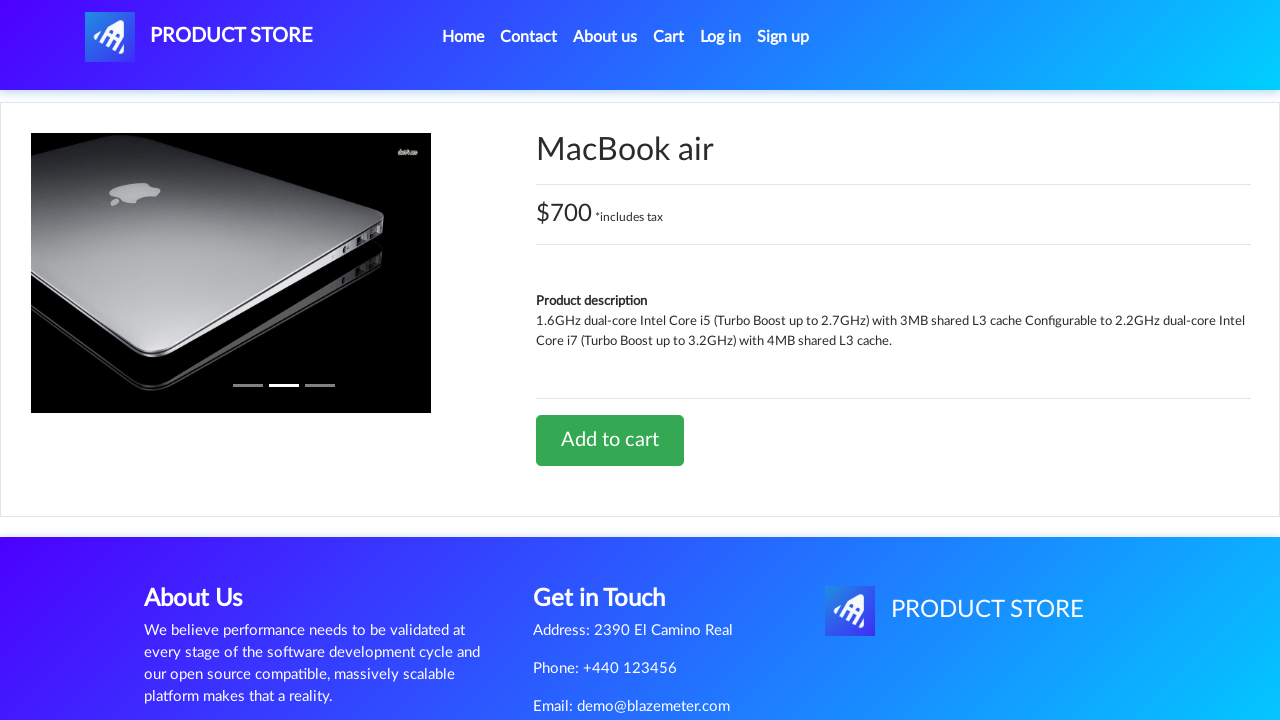

Assertion passed: Product 11 is defined and valid
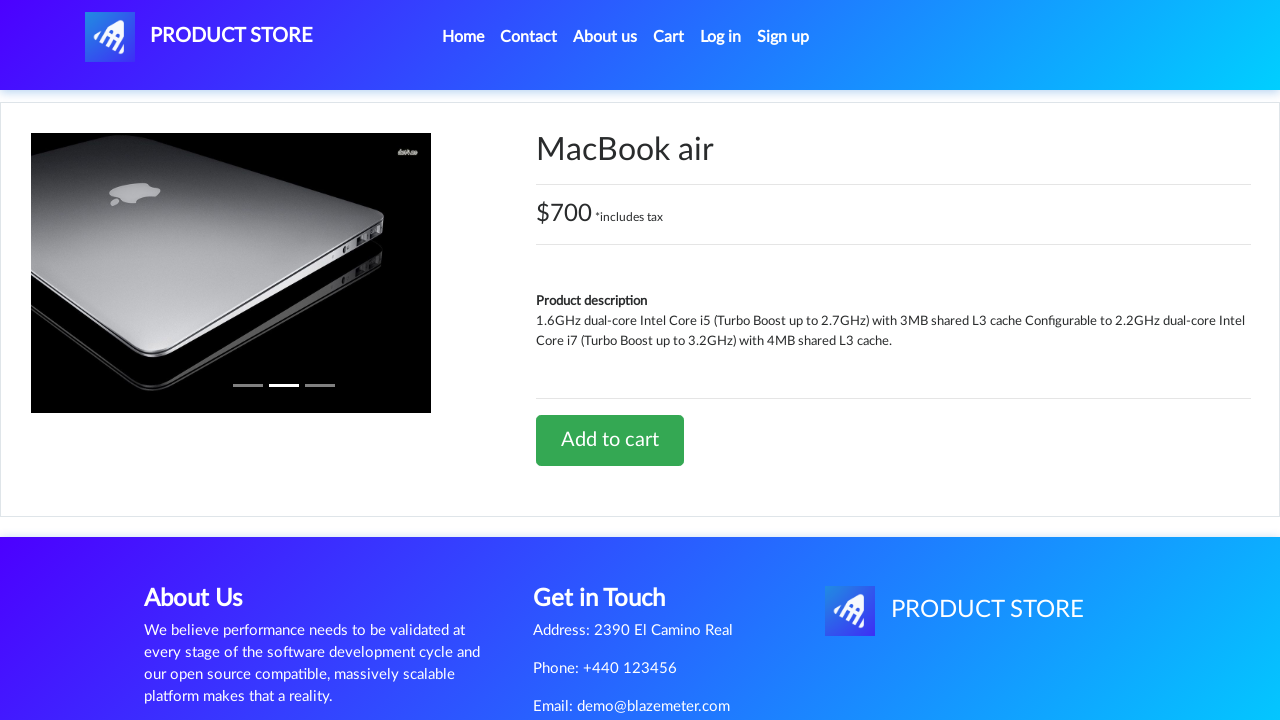

Navigated to product 12 at https://demoblaze.com/prod.html?idp_=12
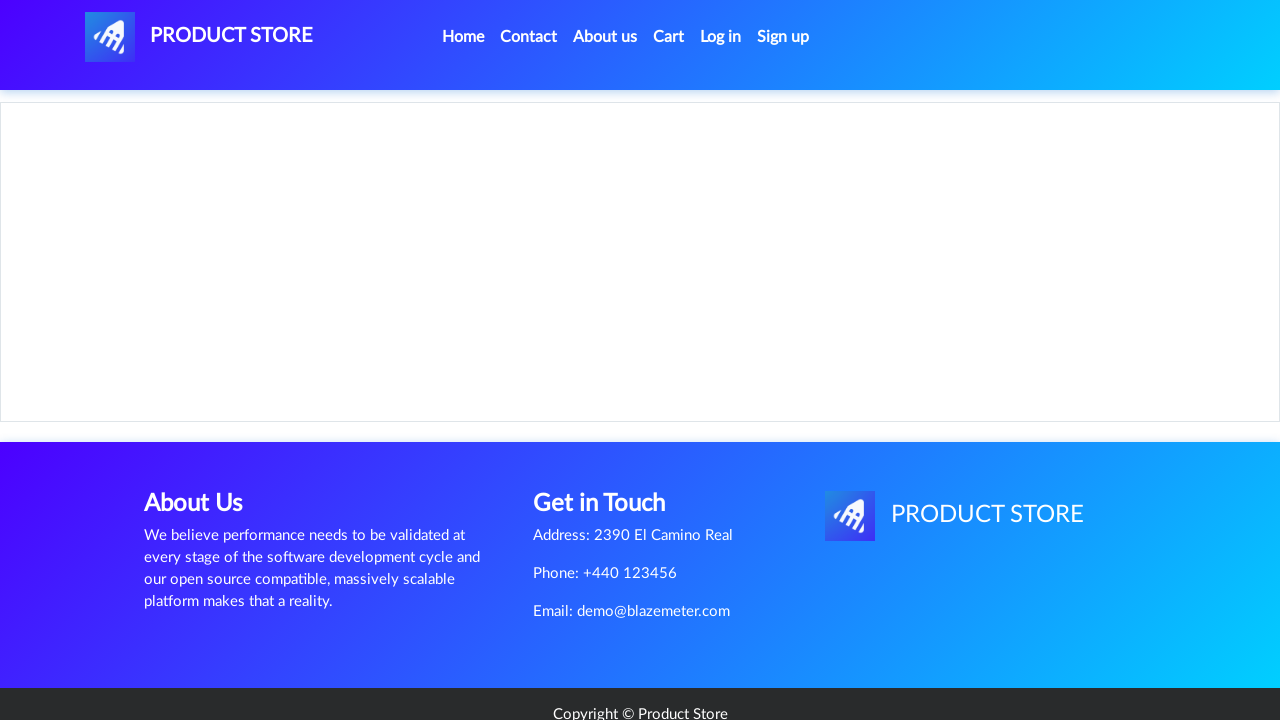

Add to Cart button is visible for product 12
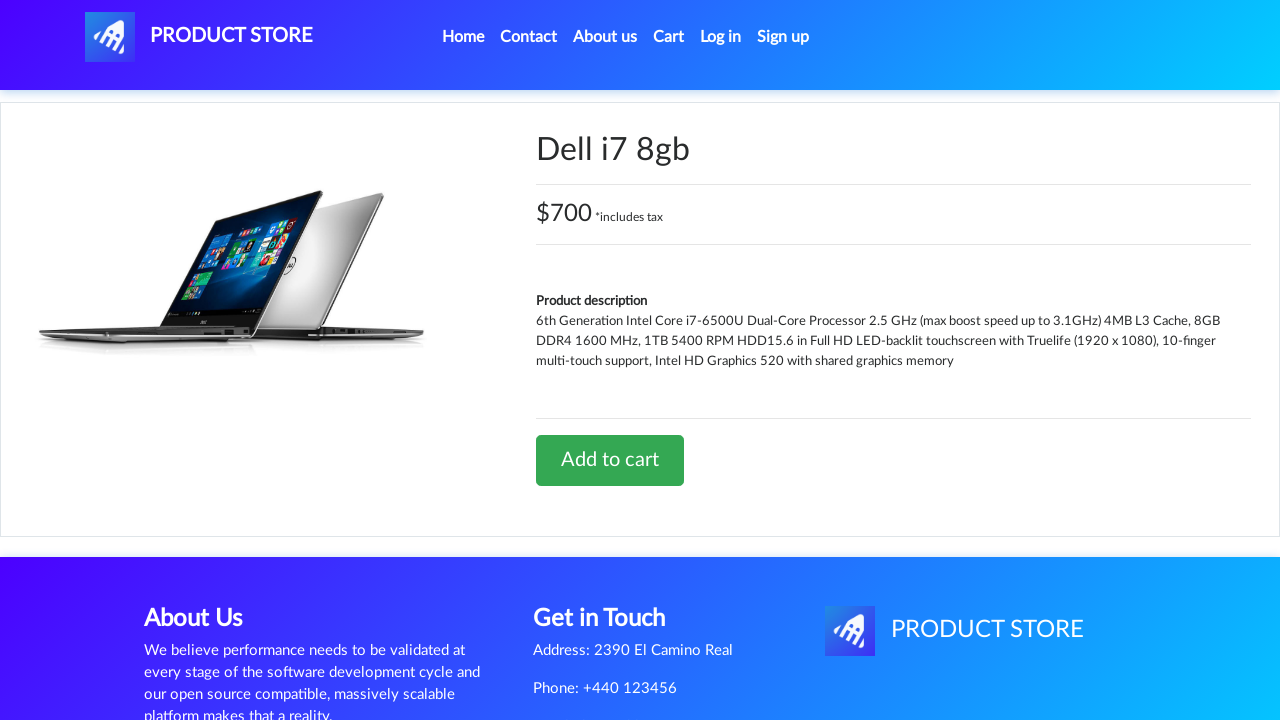

Checked for undefined product heading - count: 0
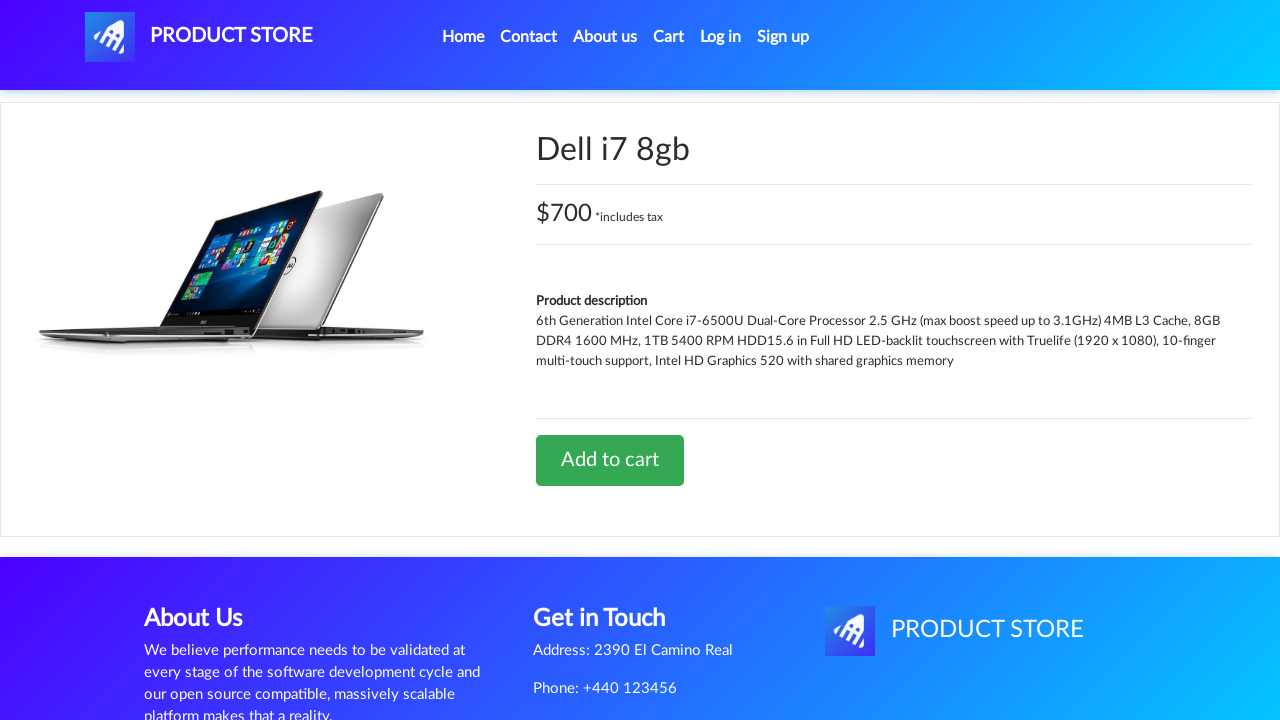

Assertion passed: Product 12 is defined and valid
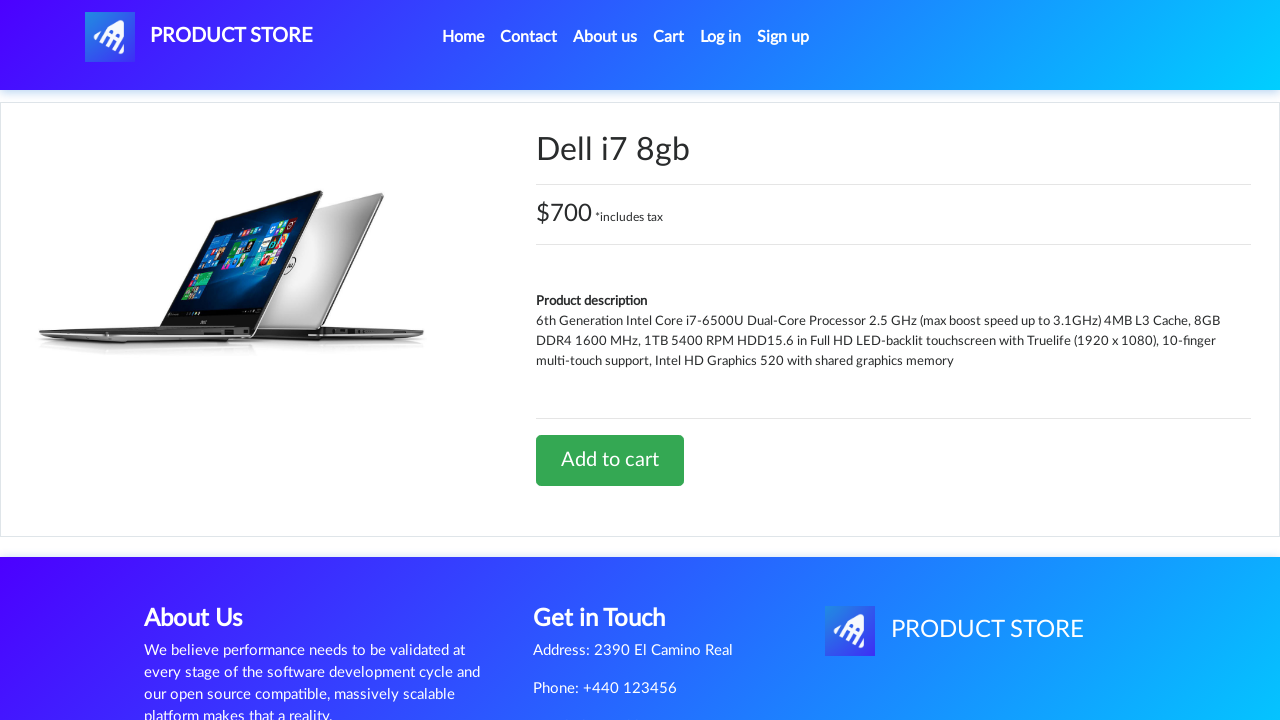

Navigated to product 13 at https://demoblaze.com/prod.html?idp_=13
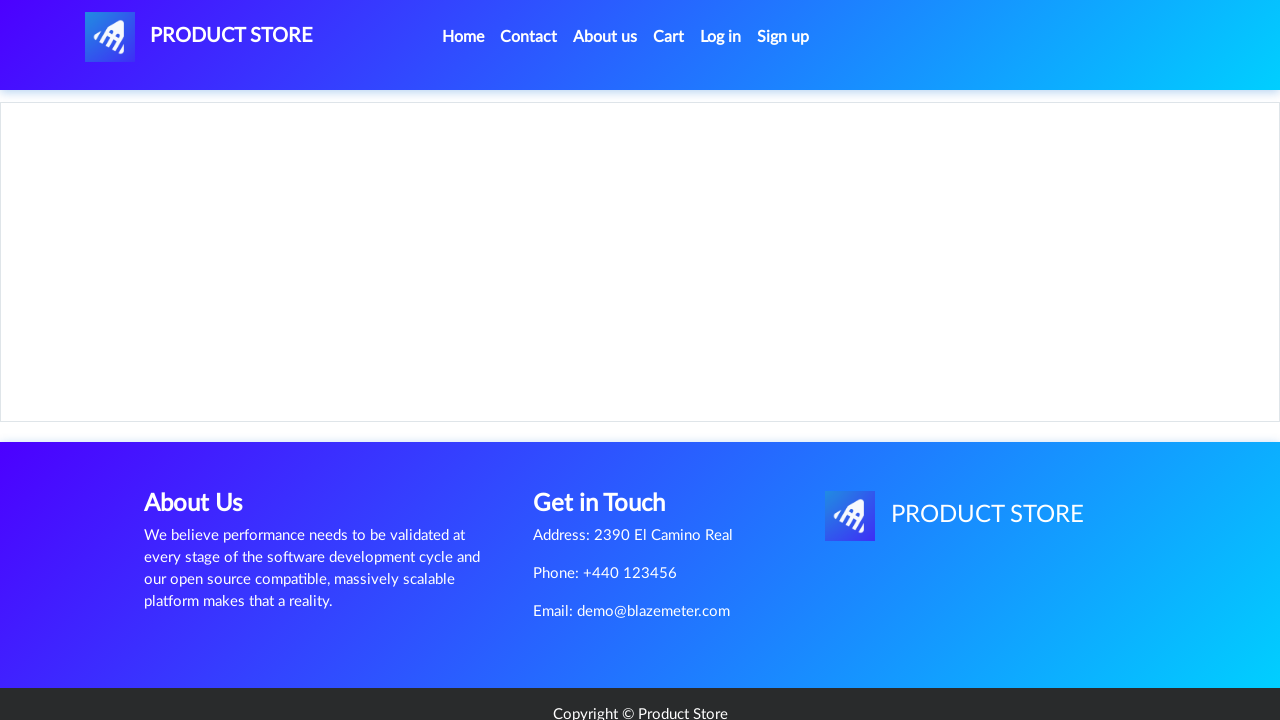

Add to Cart button is visible for product 13
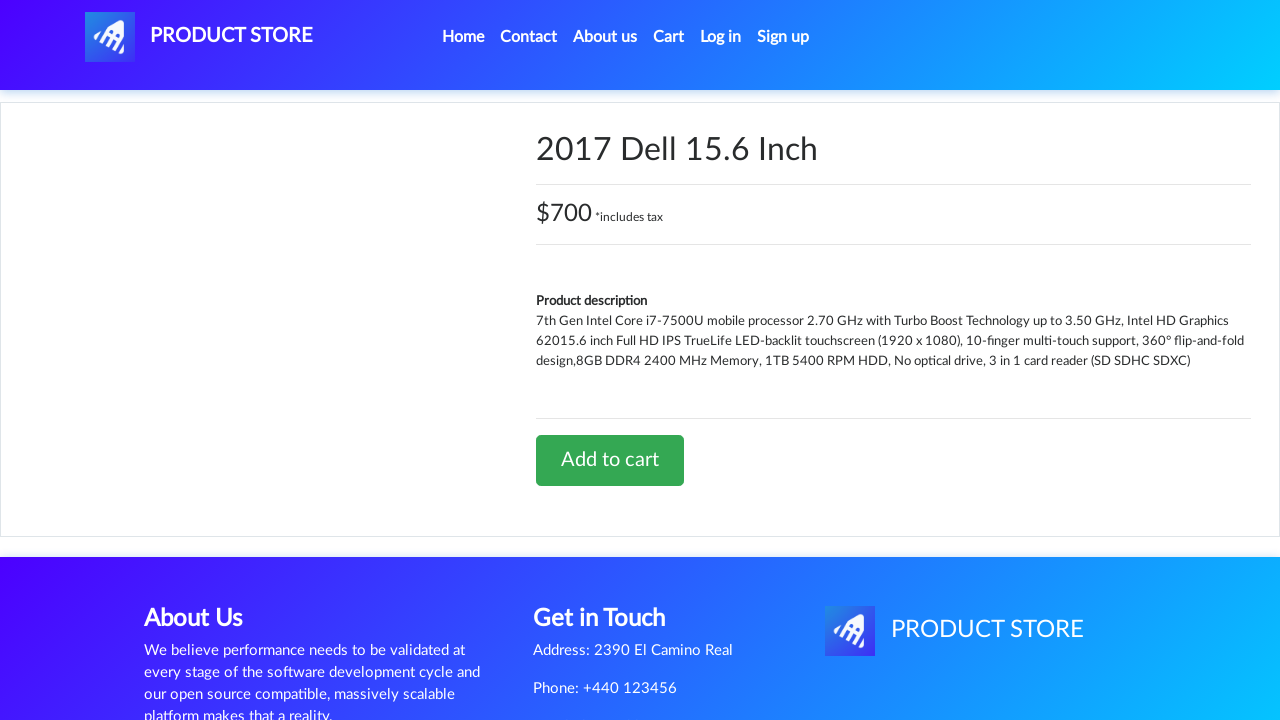

Checked for undefined product heading - count: 0
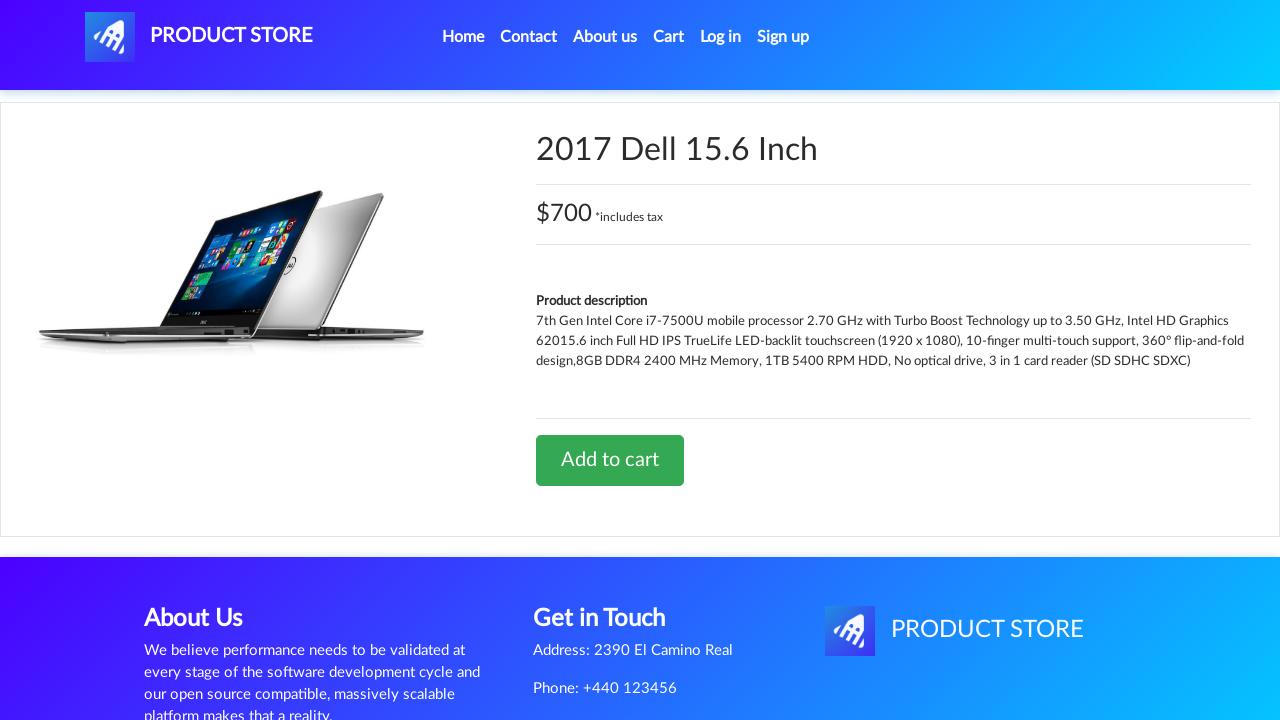

Assertion passed: Product 13 is defined and valid
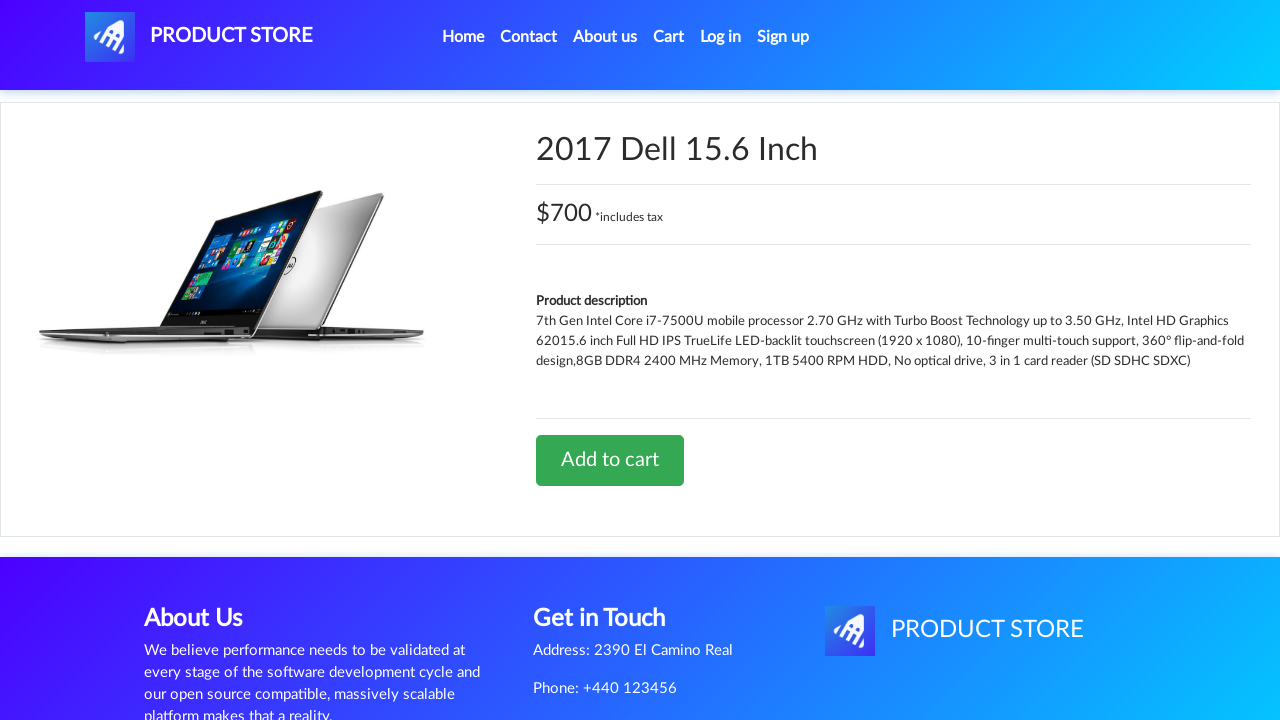

Navigated to product 14 at https://demoblaze.com/prod.html?idp_=14
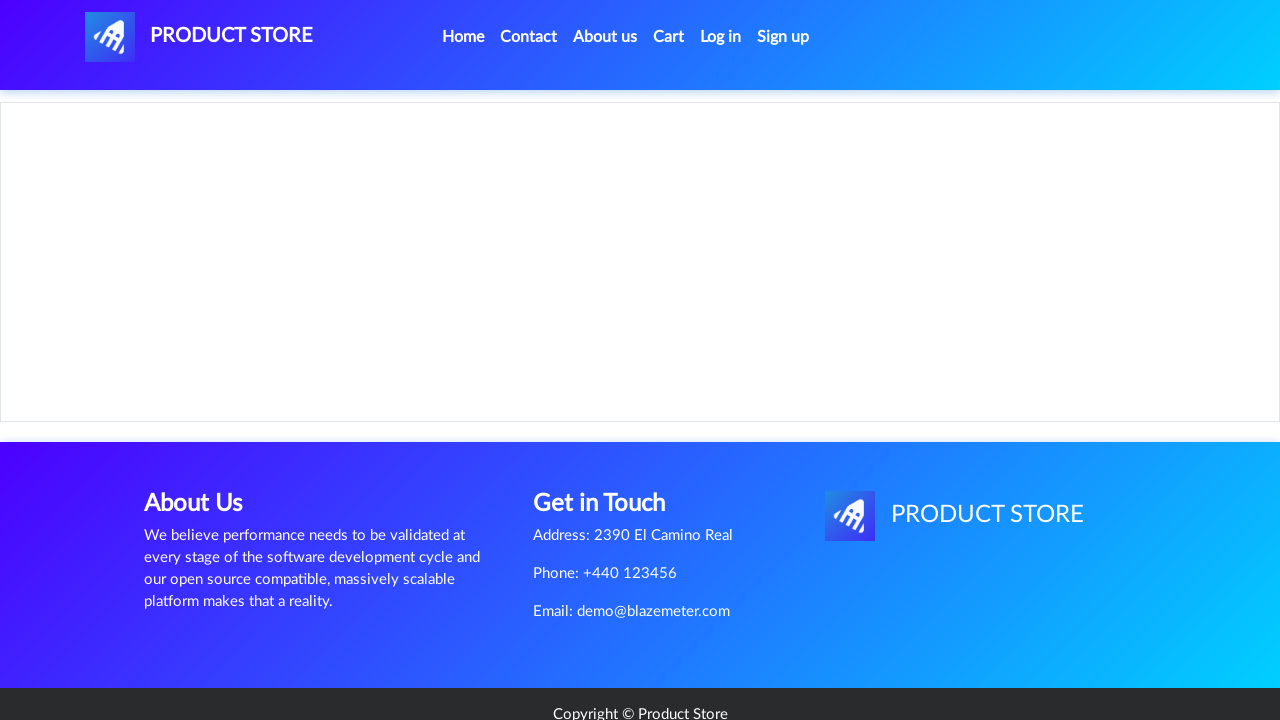

Add to Cart button is visible for product 14
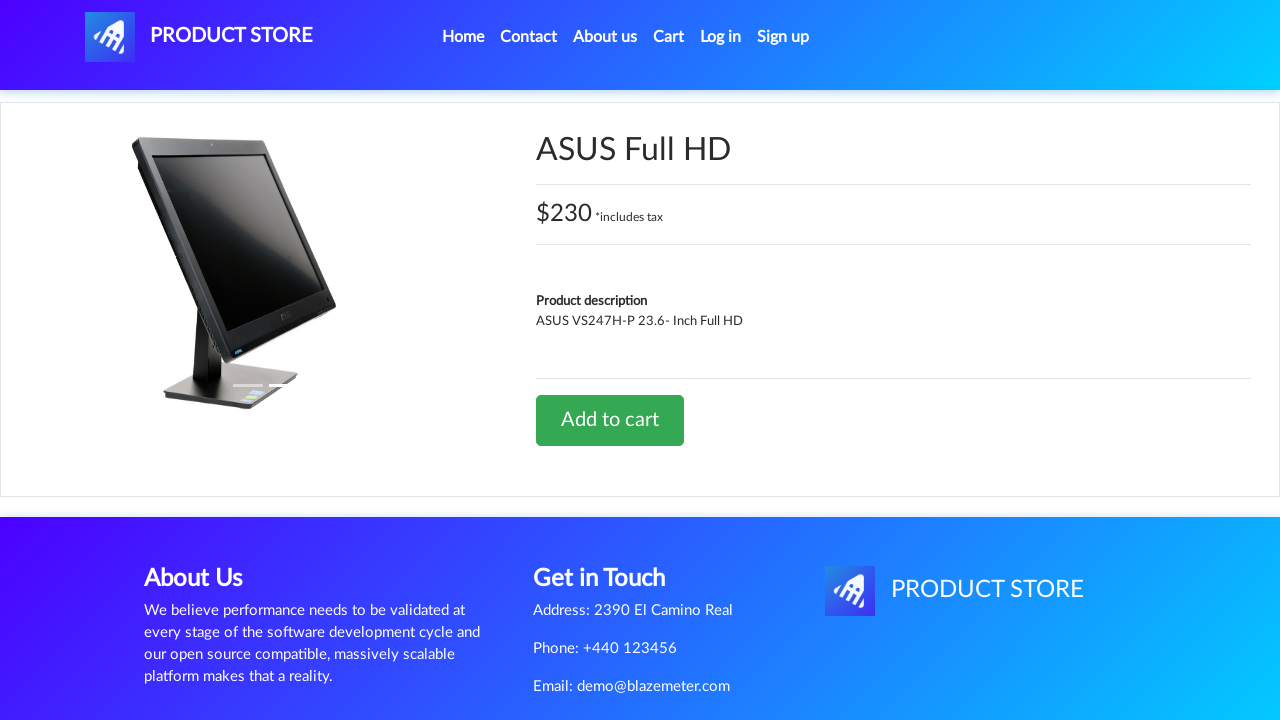

Checked for undefined product heading - count: 0
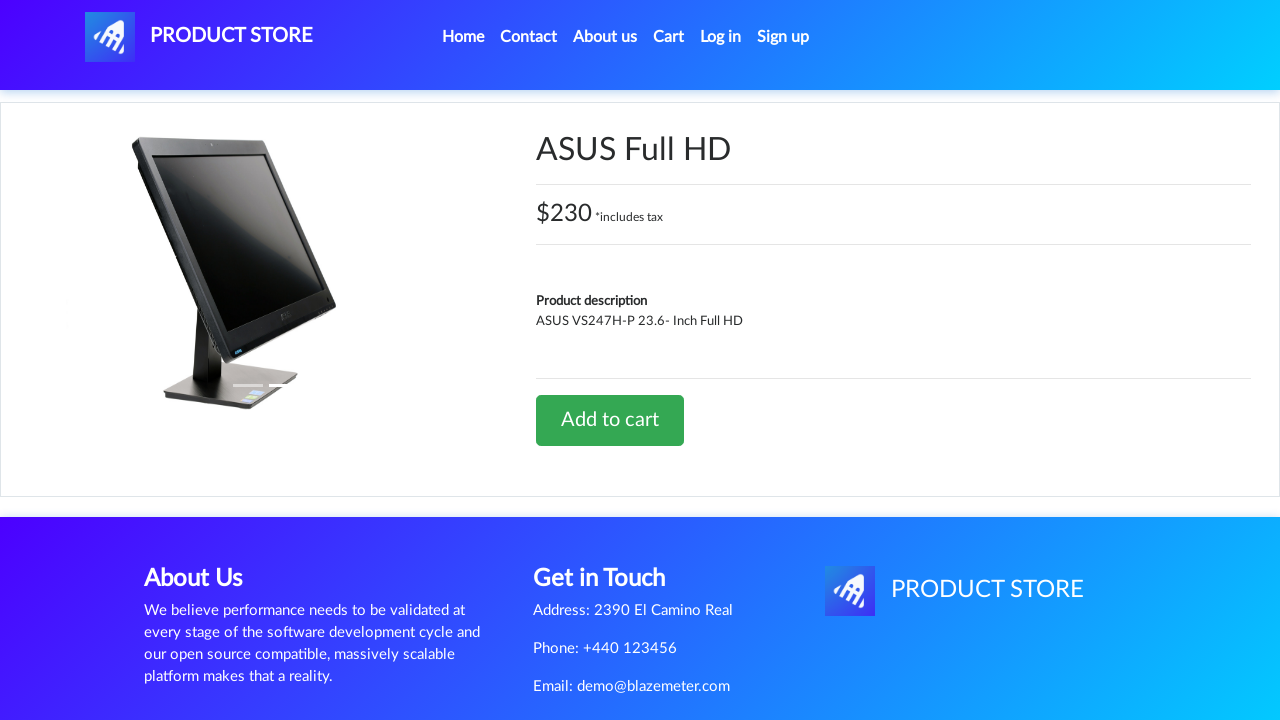

Assertion passed: Product 14 is defined and valid
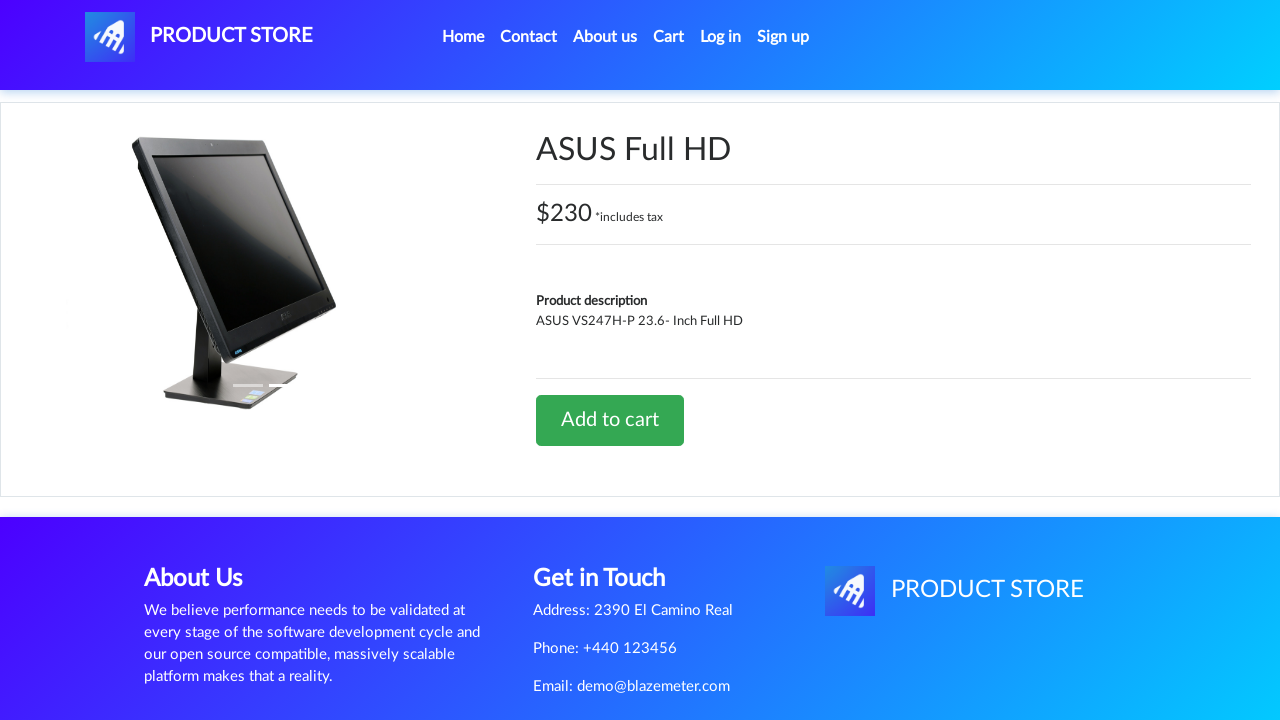

Navigated to product 15 at https://demoblaze.com/prod.html?idp_=15
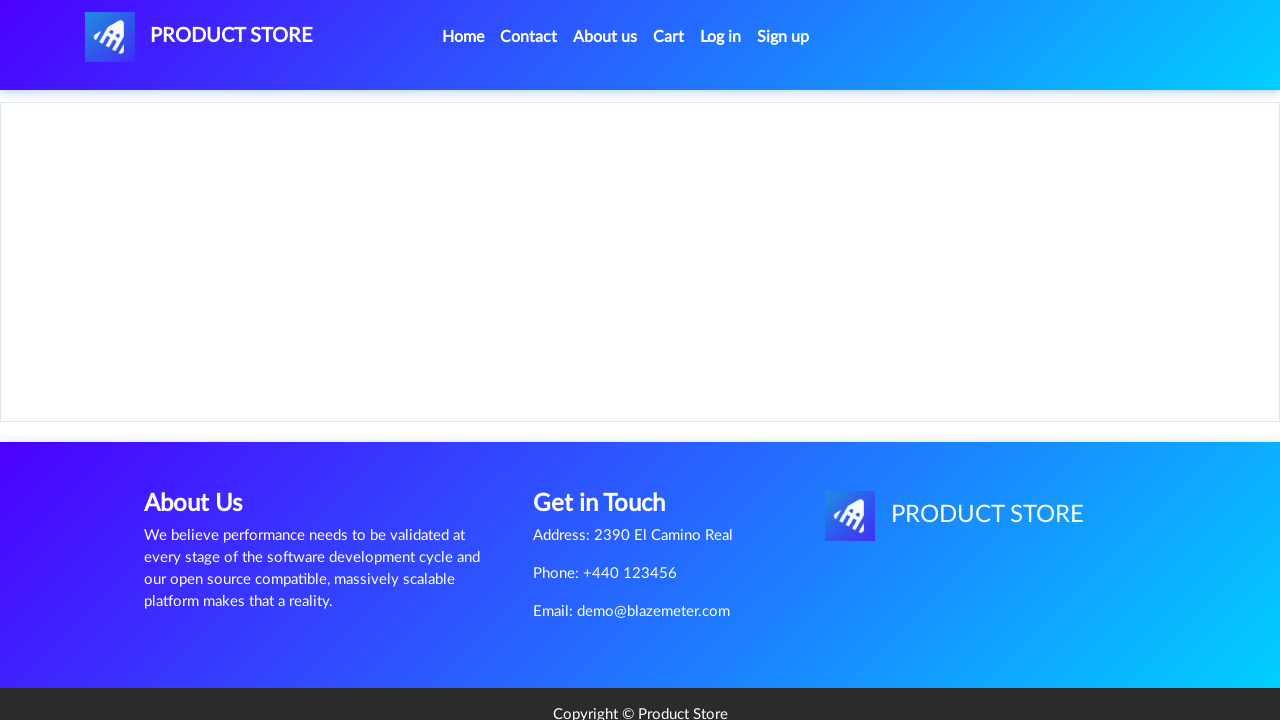

Add to Cart button is visible for product 15
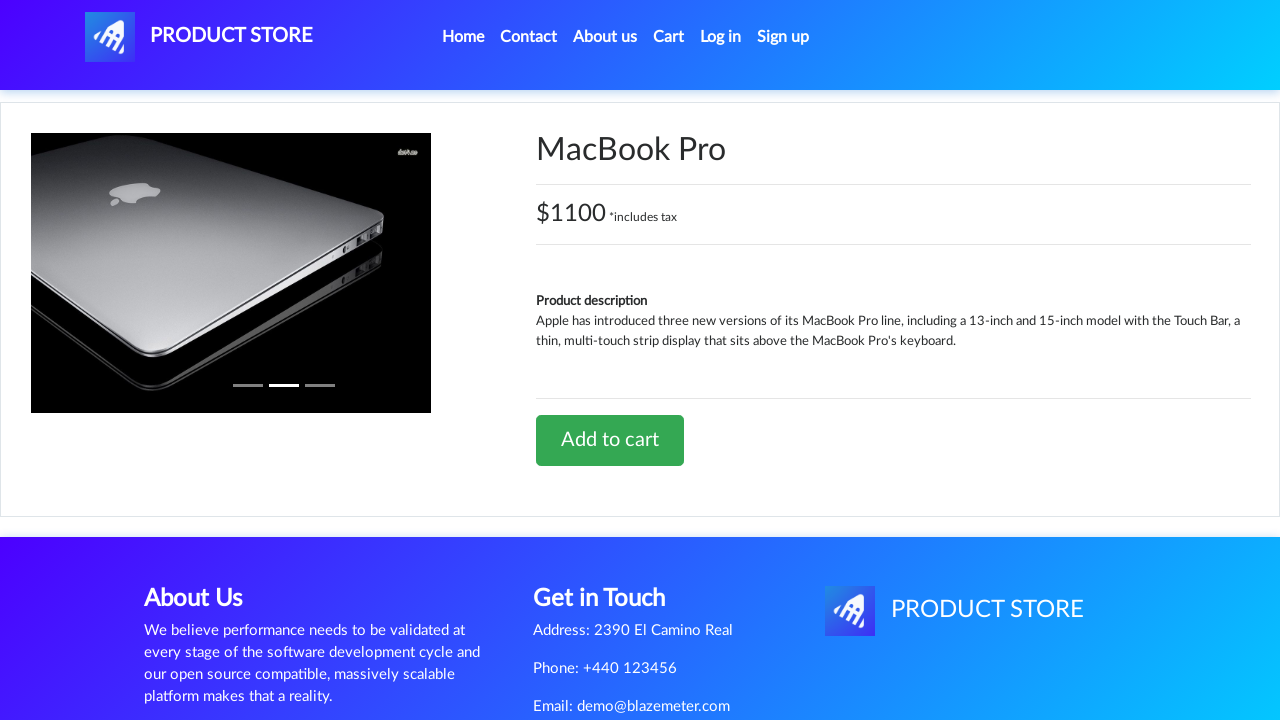

Checked for undefined product heading - count: 0
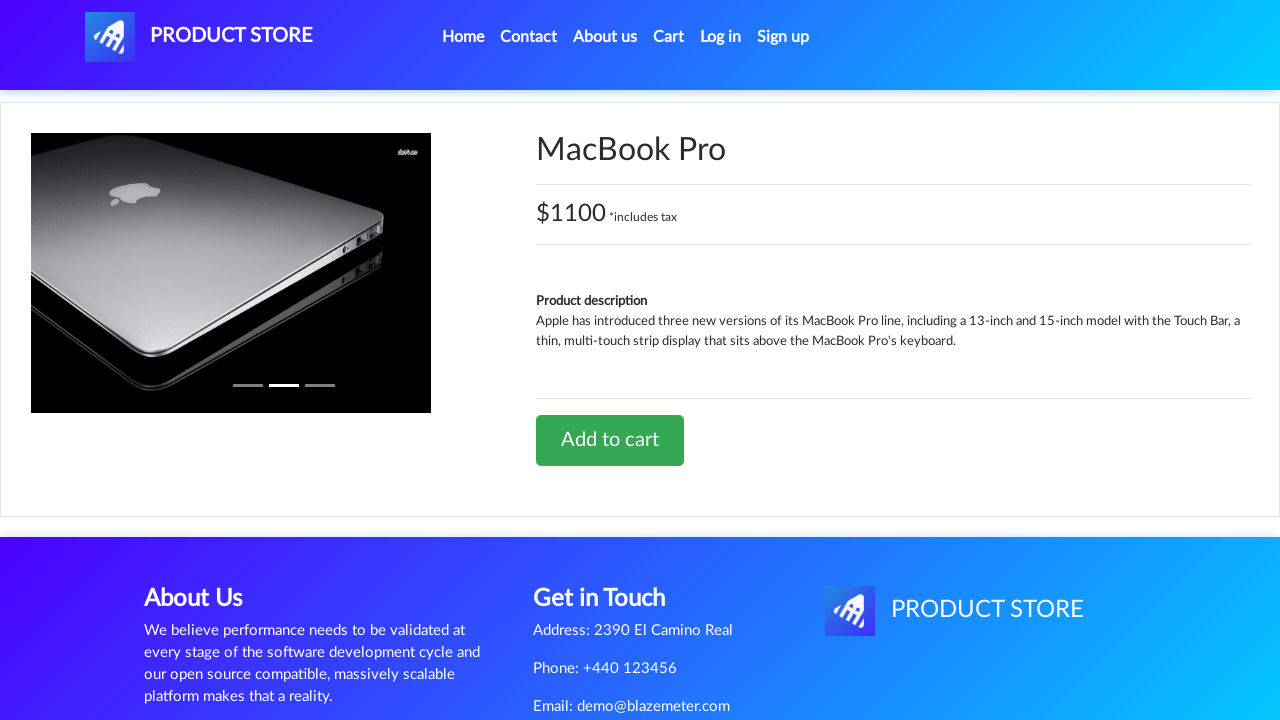

Assertion passed: Product 15 is defined and valid
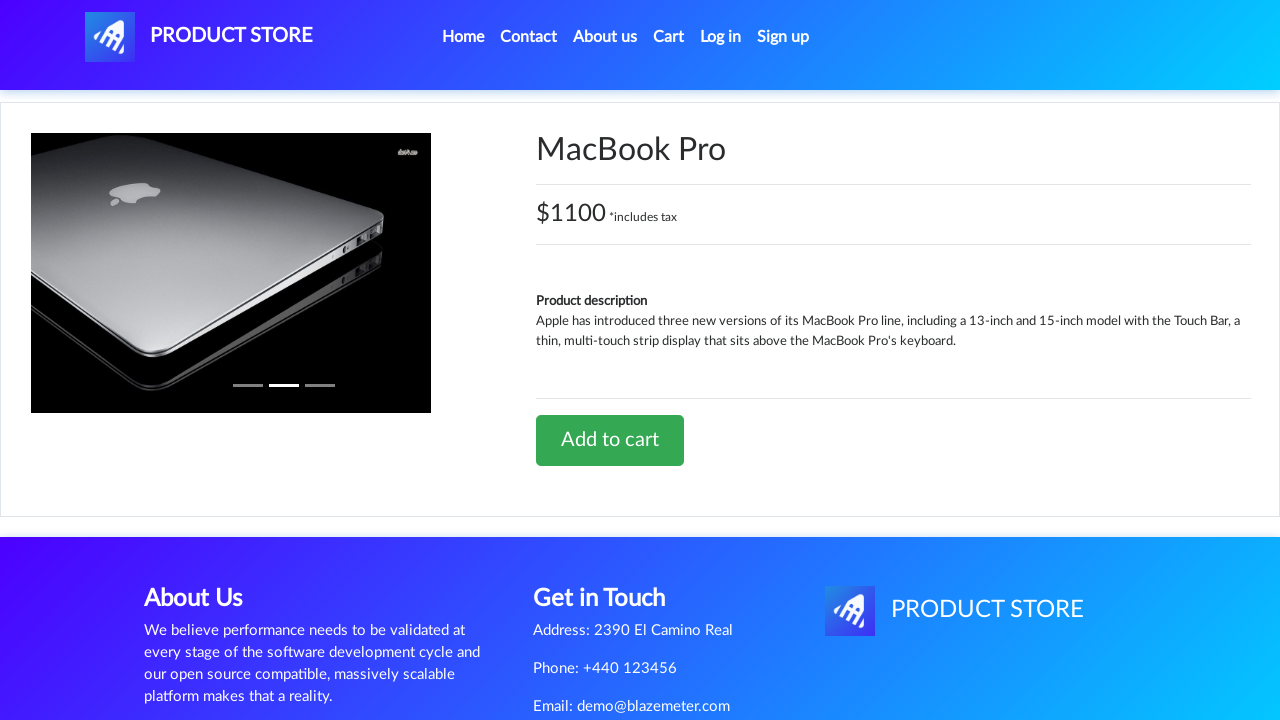

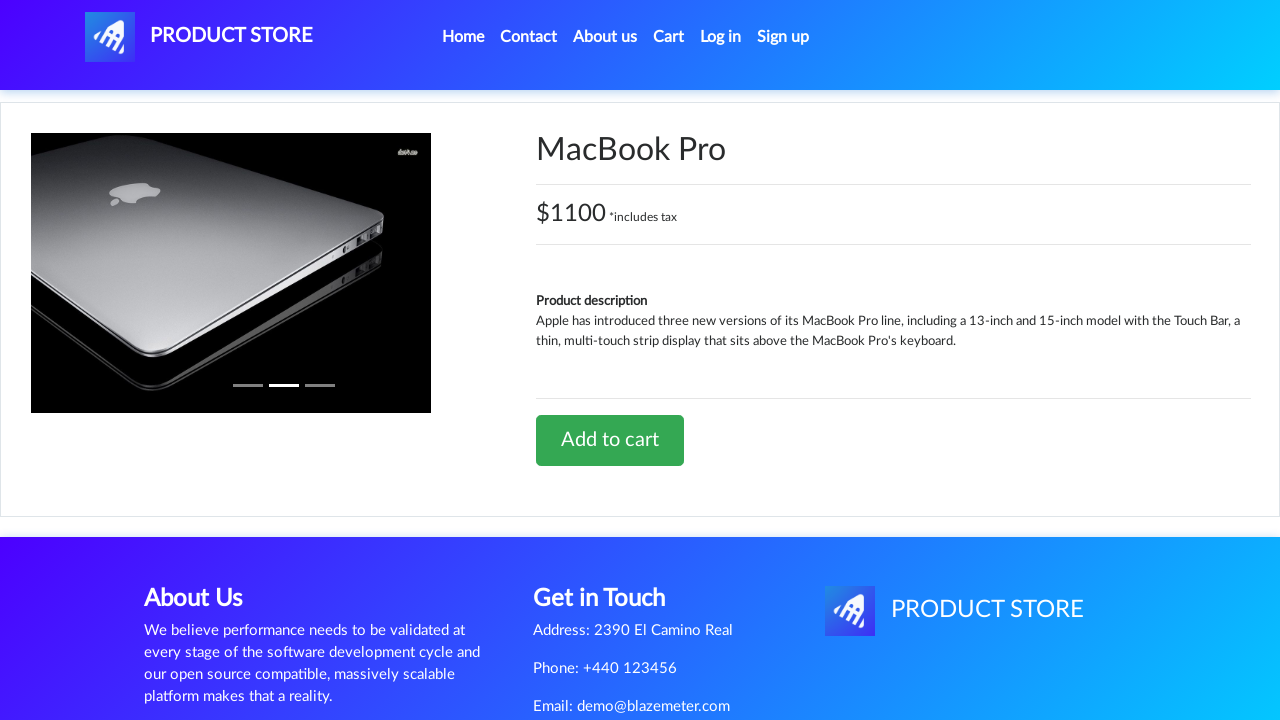